Tests the news section of Kyiv city website by filtering news for a specific date range (30.01.2020 to 10.02.2020), verifying chronological ordering, checking news count accuracy, and ensuring no duplicate titles

Starting URL: https://kyivcity.gov.ua/news/

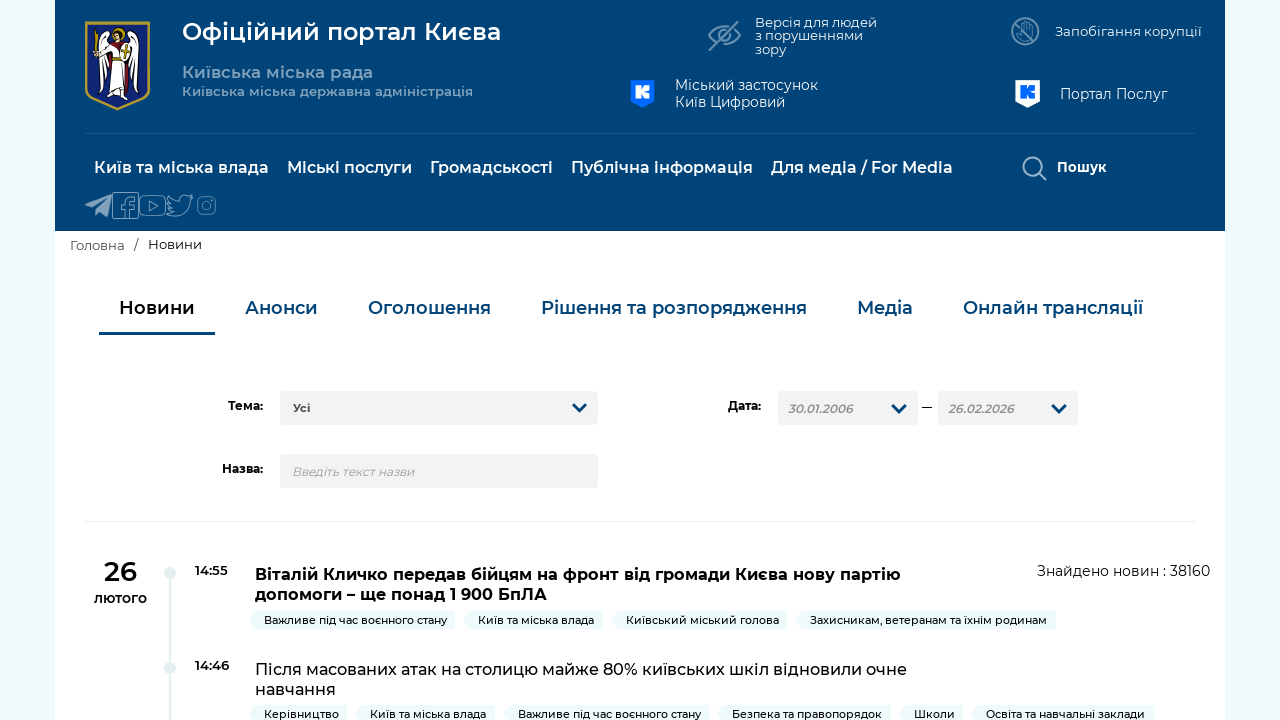

Clicked on date picker element at (848, 408) on #dt1
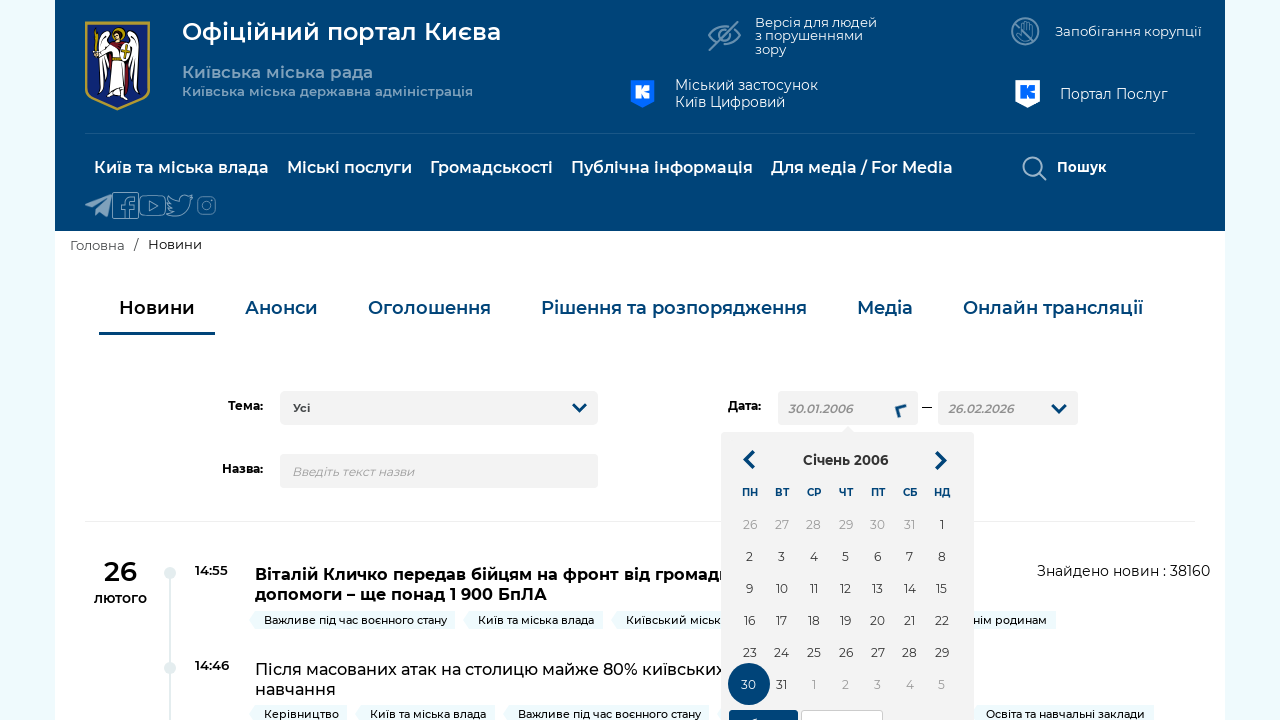

Applied default date filter at (764, 705) on .show-calendar .applyBtn.btn.btn-sm.btn-success
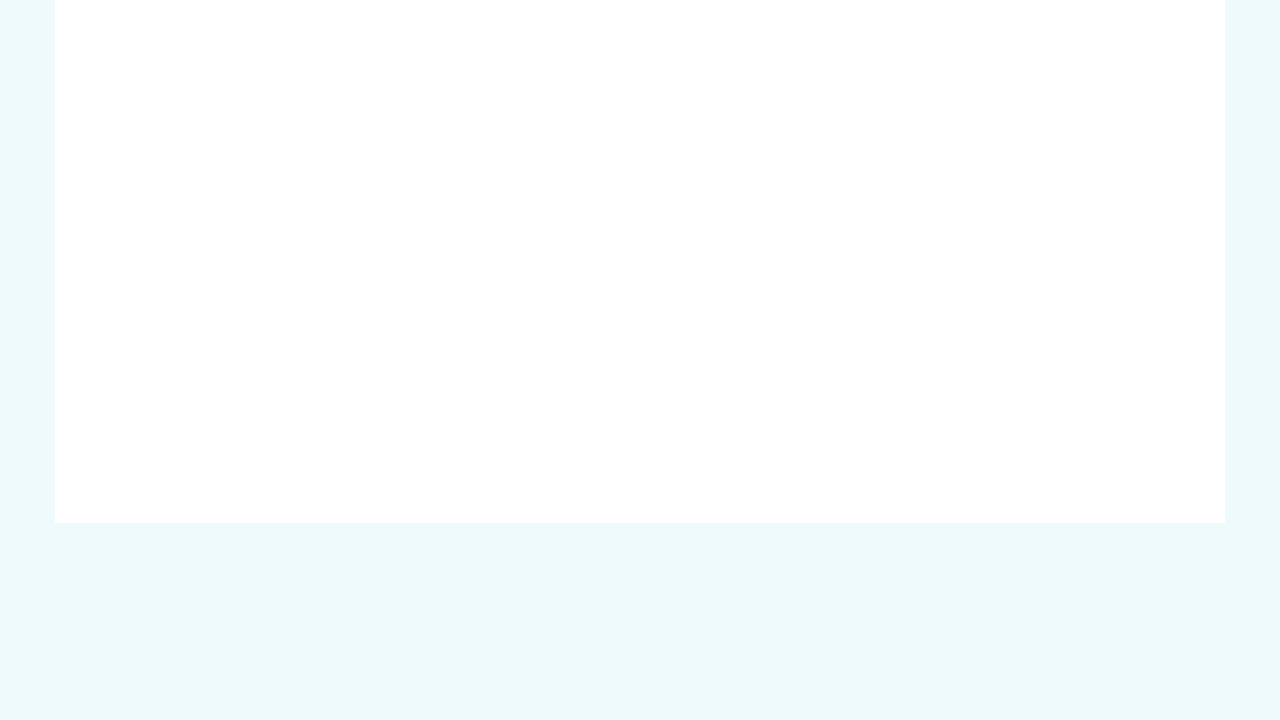

Retrieved current URL: https://kyivcity.gov.ua/news/?tag=0&dt1=30.01.2006&dt2=26.02.2026&title=#
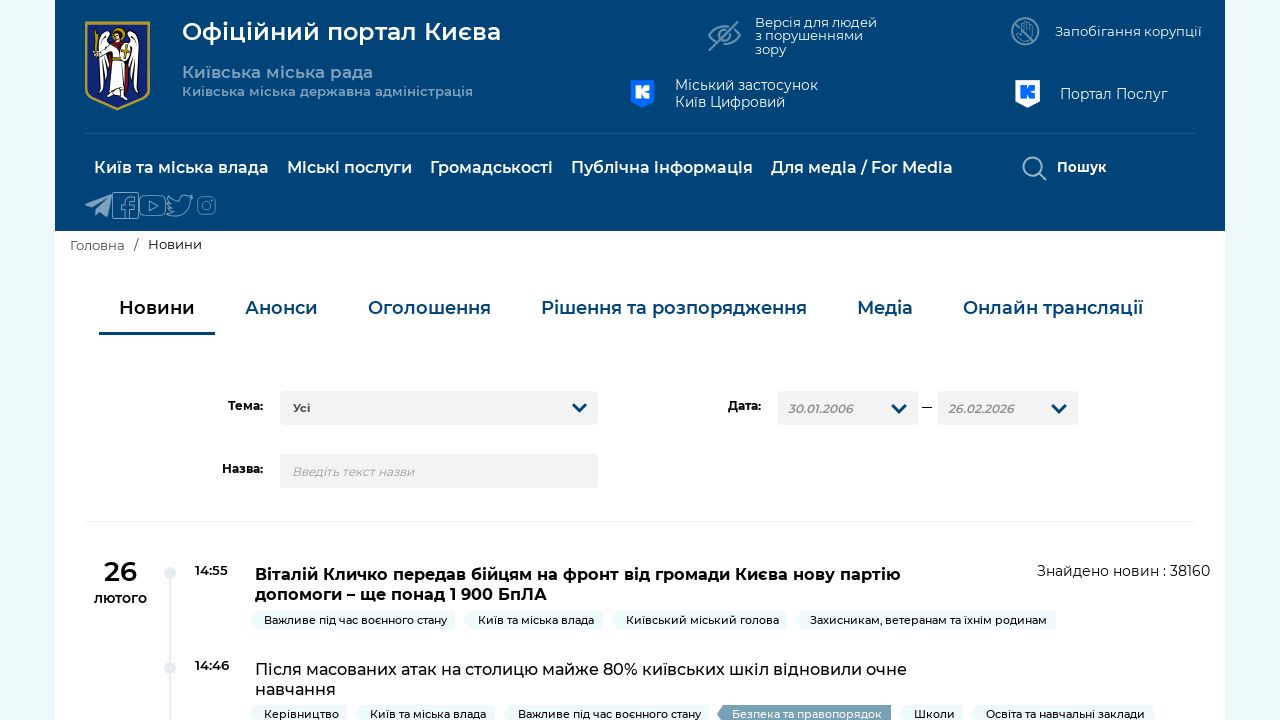

Modified URL to set date range from 30.01.2020 to 10.02.2020
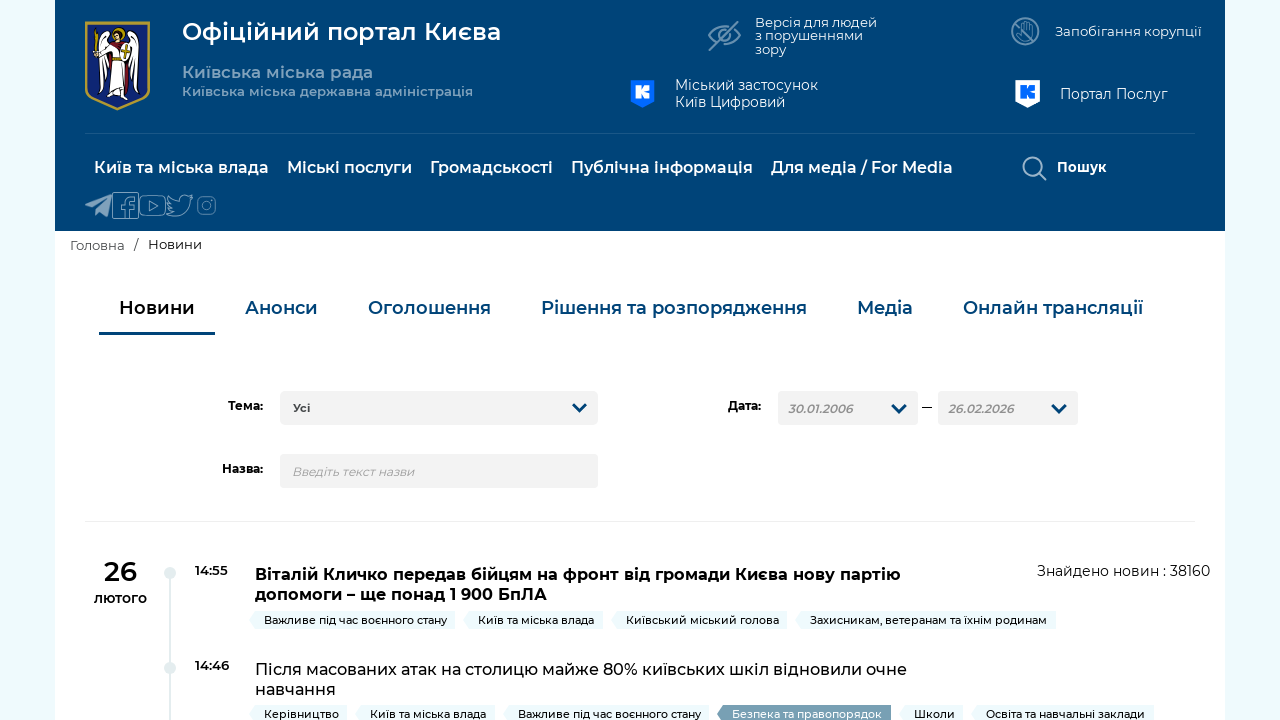

Navigated to news page with date range filter (30.01.2020 - 10.02.2020)
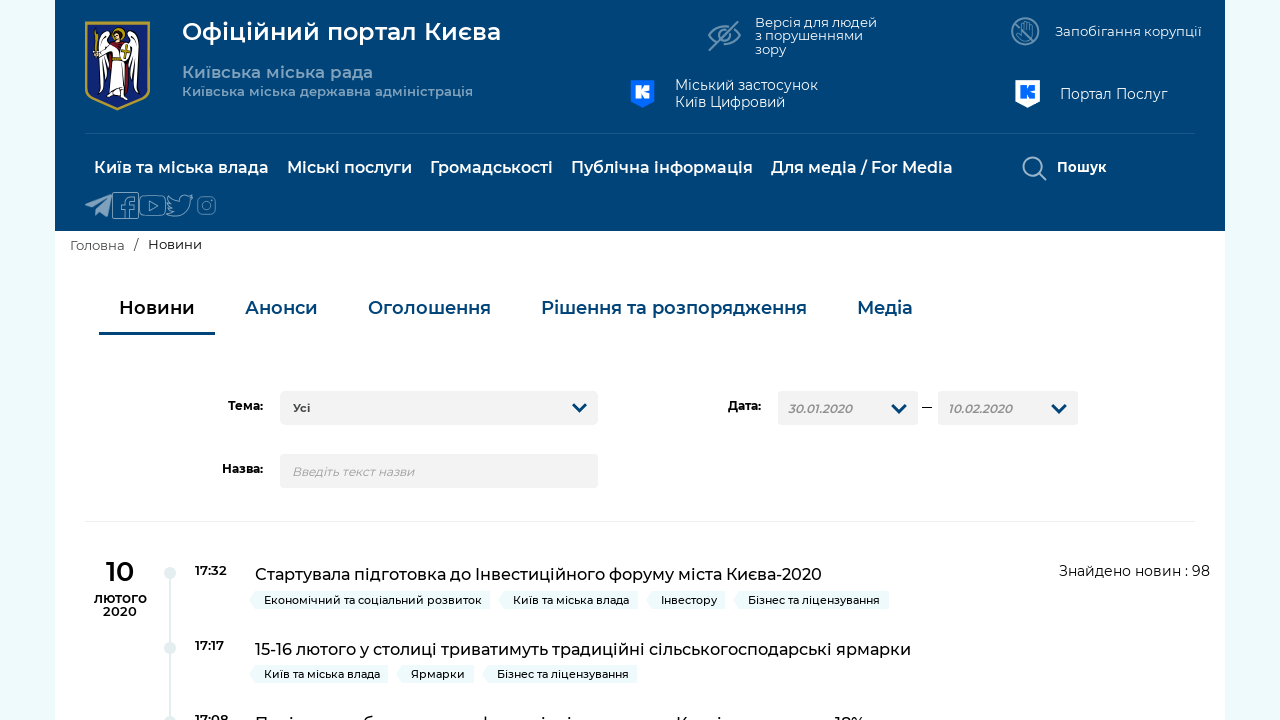

Clicked 'Show more' button to load additional news at (640, 361) on #btnmore4
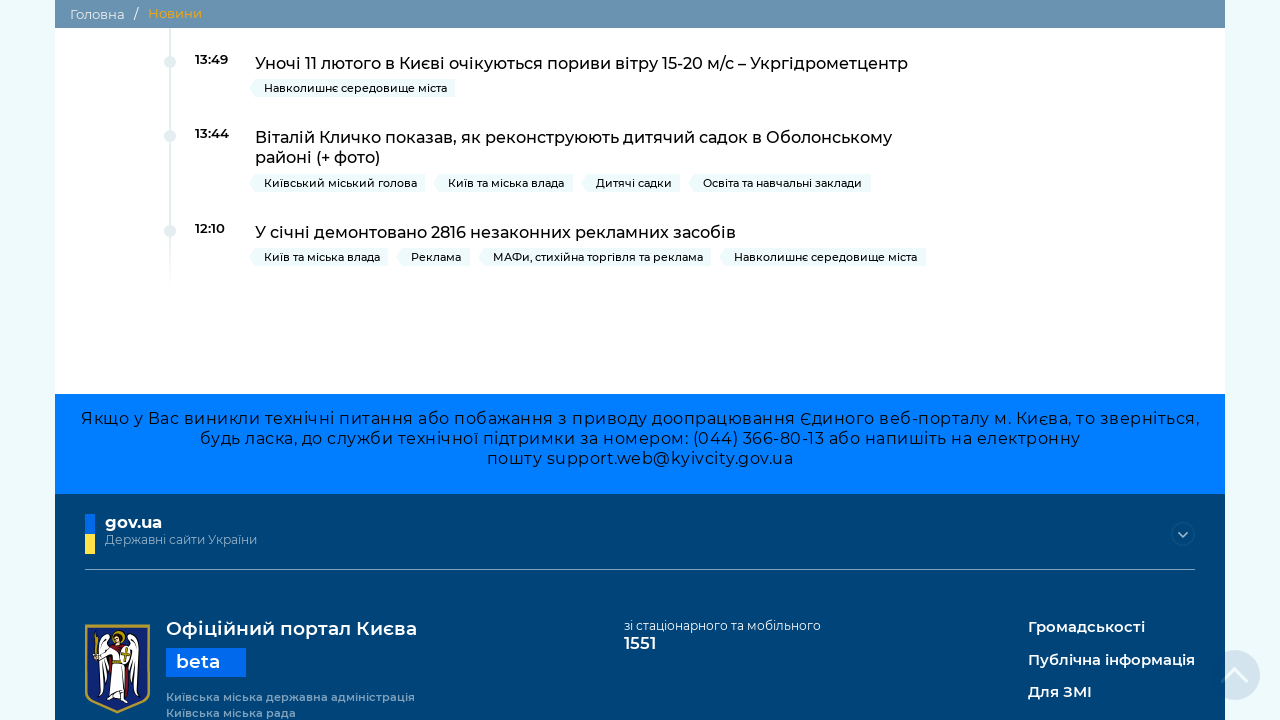

Waited for news to load
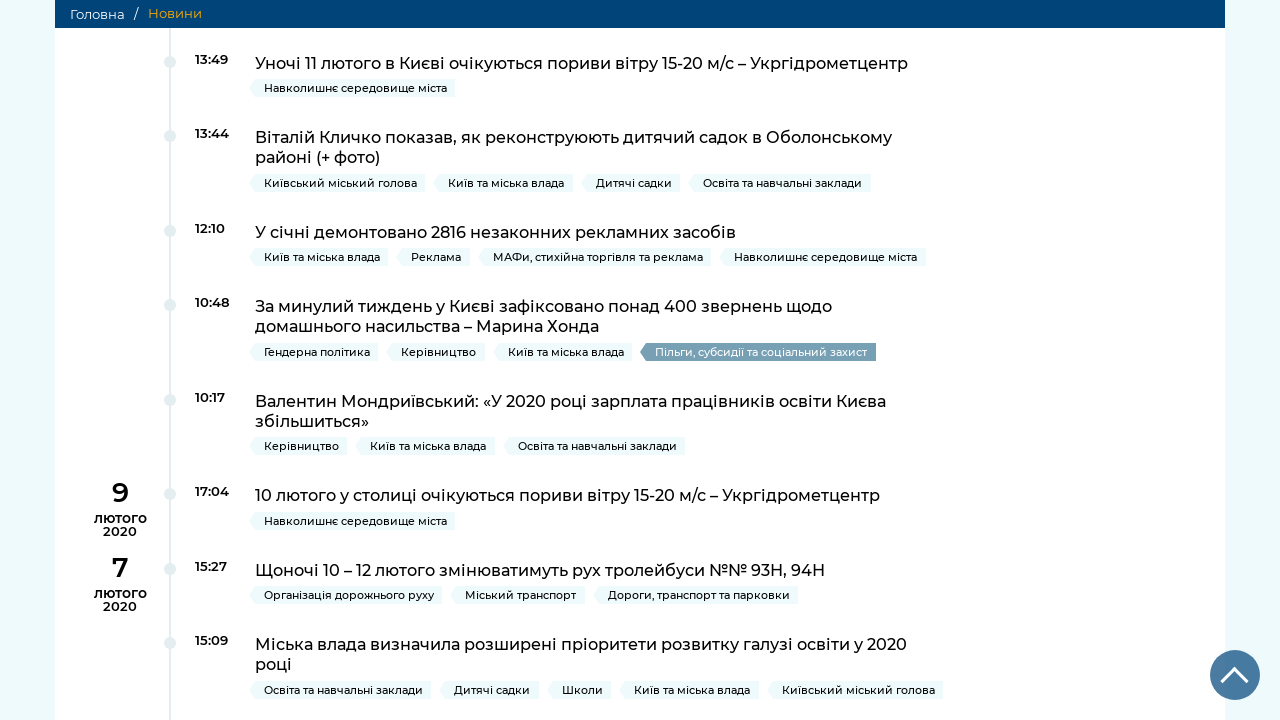

Clicked 'Show more' button to load additional news at (640, 361) on #btnmore4
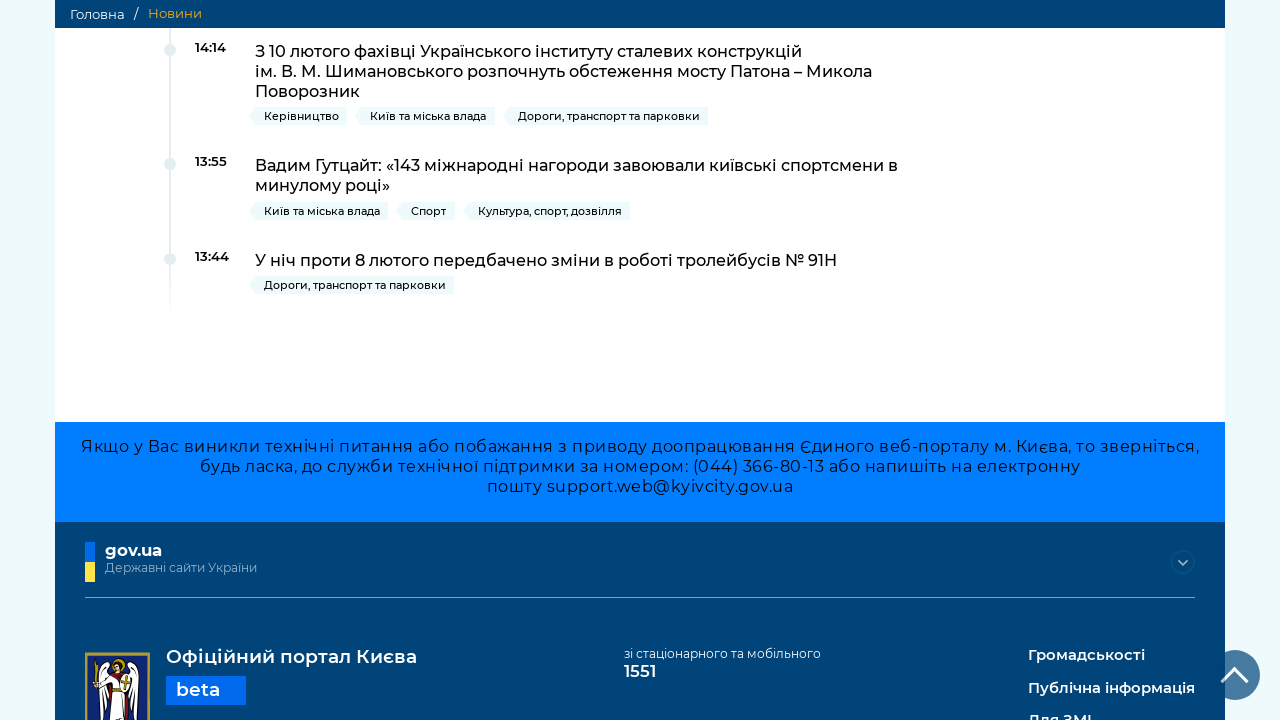

Waited for news to load
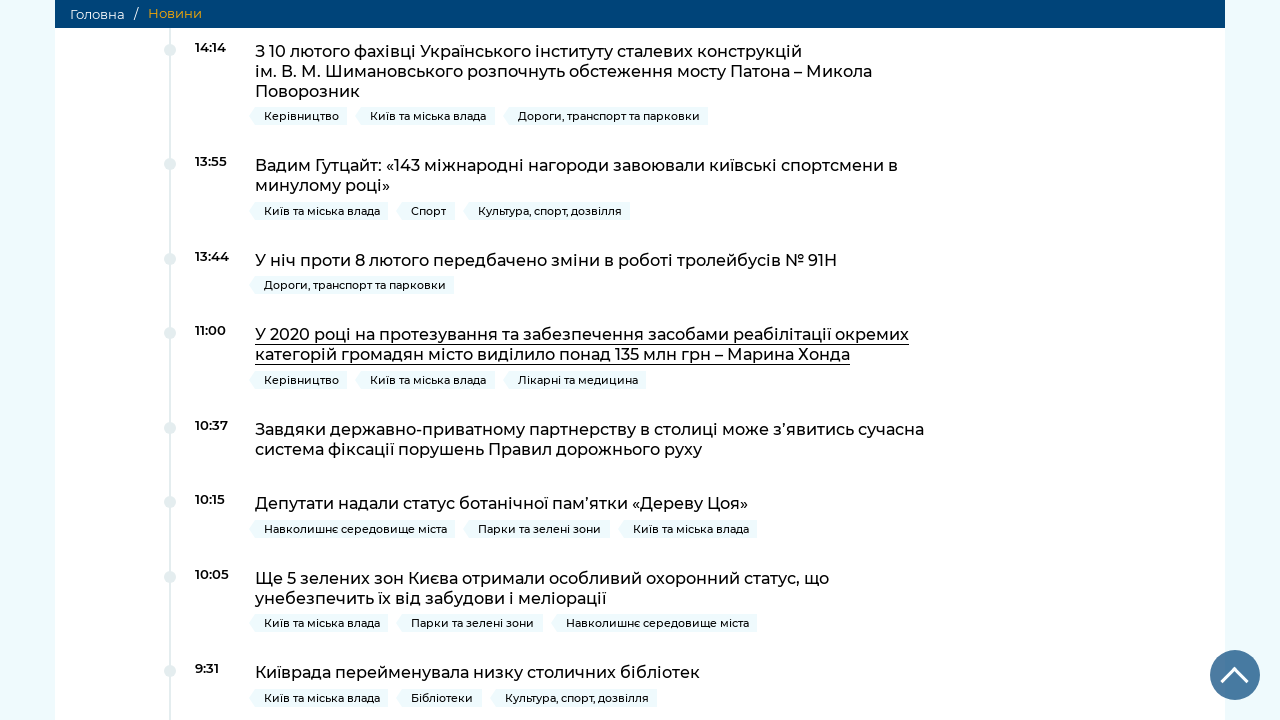

Clicked 'Show more' button to load additional news at (640, 361) on #btnmore4
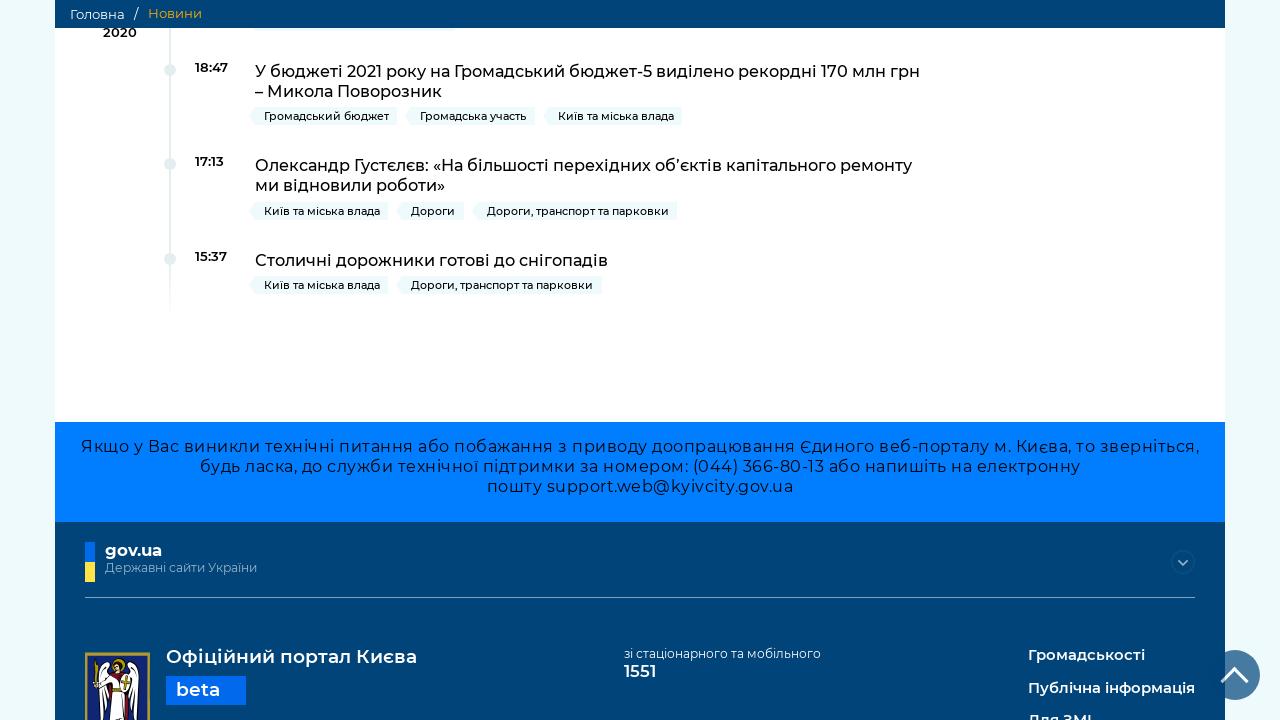

Waited for news to load
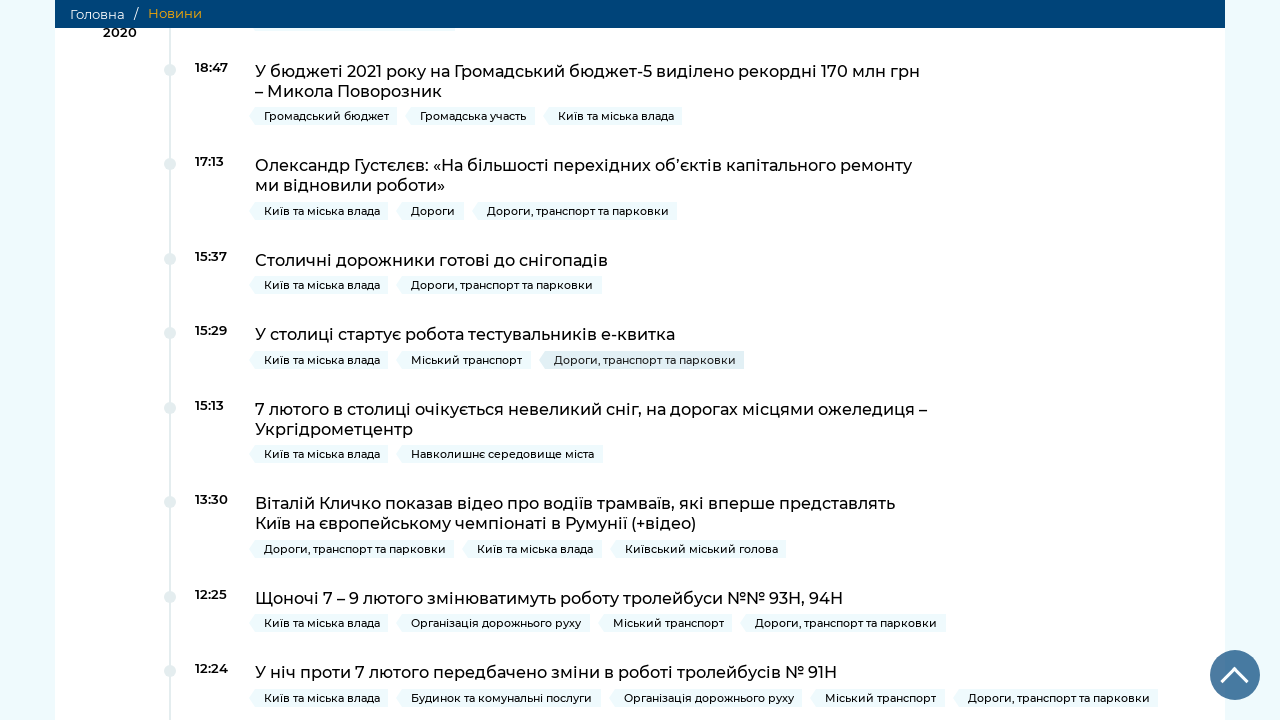

Clicked 'Show more' button to load additional news at (640, 361) on #btnmore4
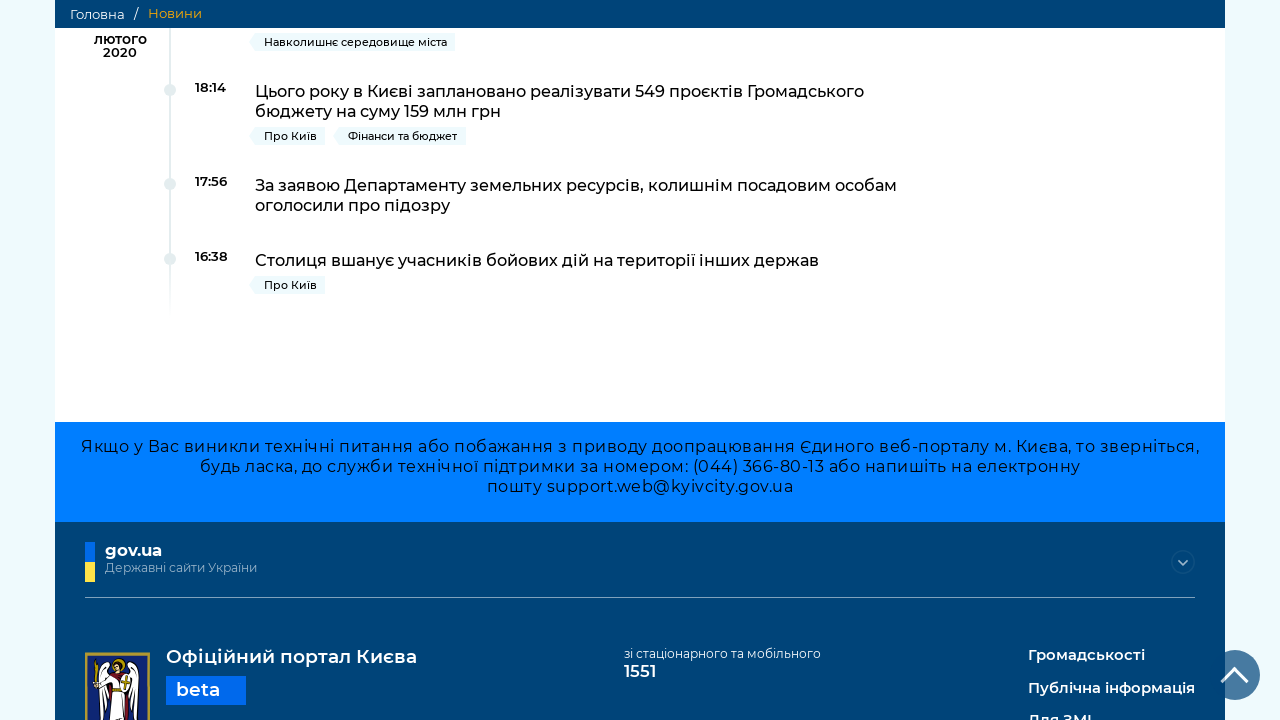

Waited for news to load
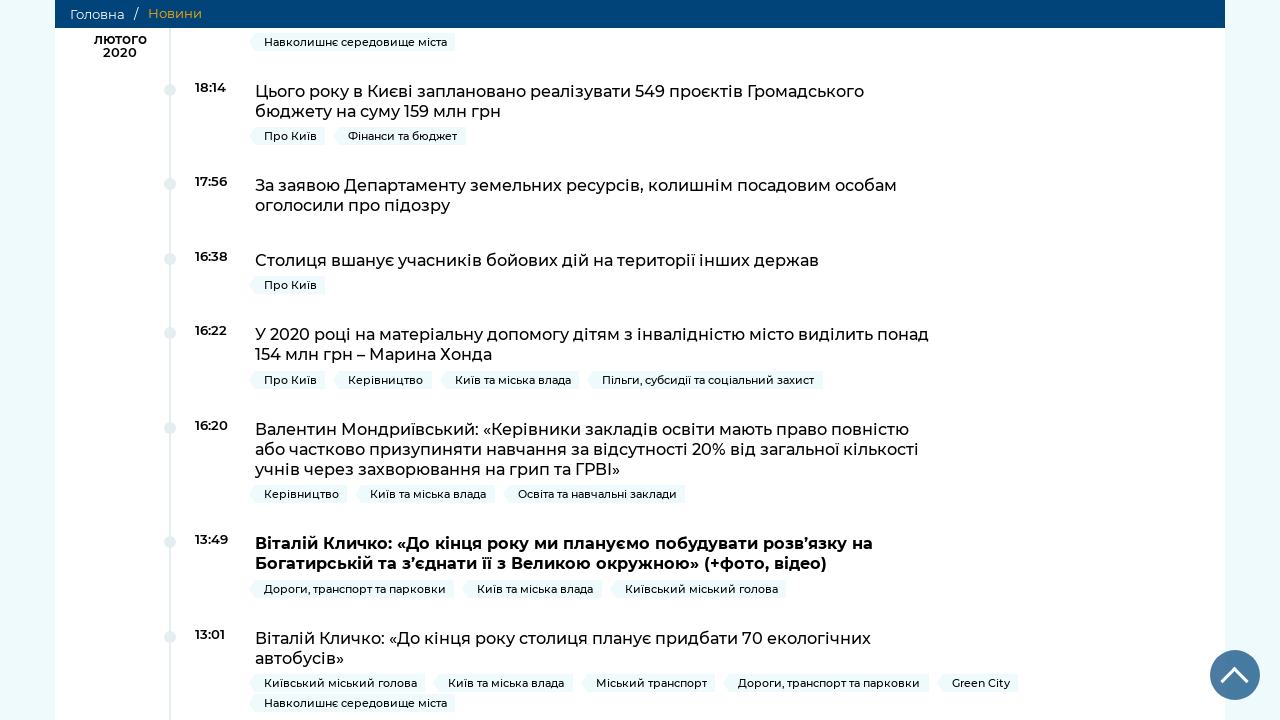

Clicked 'Show more' button to load additional news at (640, 360) on #btnmore4
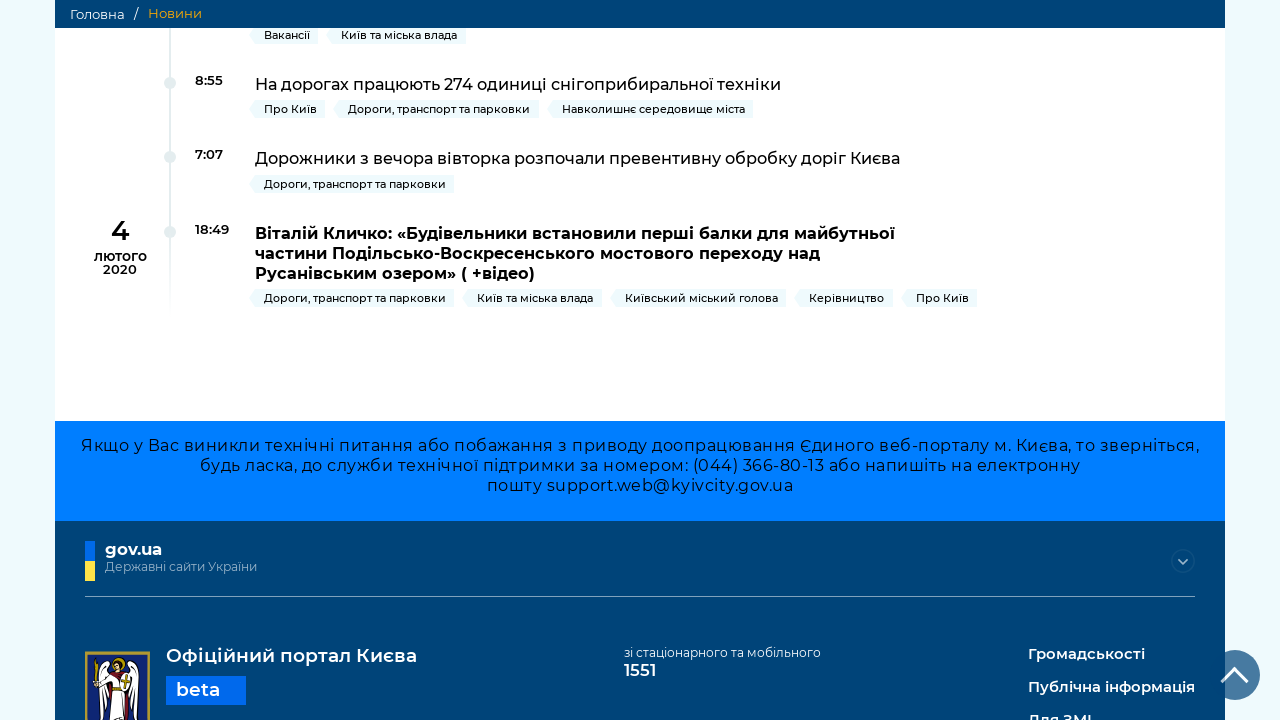

Waited for news to load
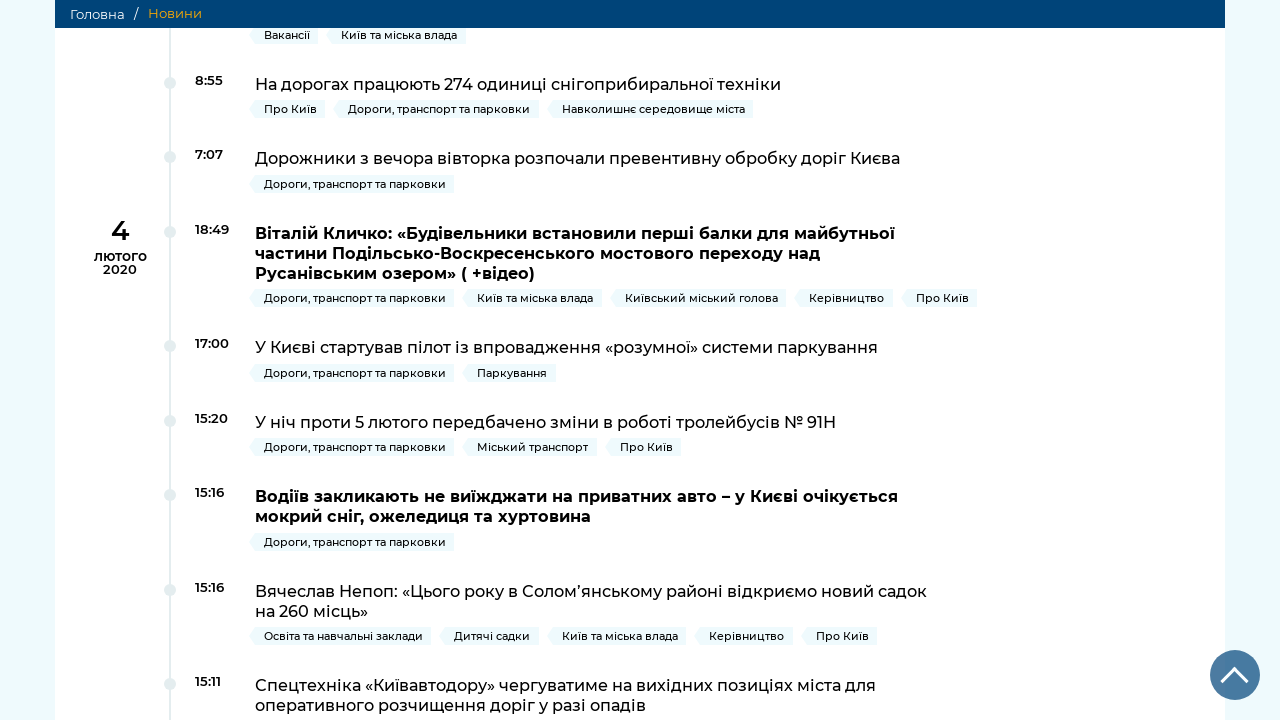

Clicked 'Show more' button to load additional news at (640, 361) on #btnmore4
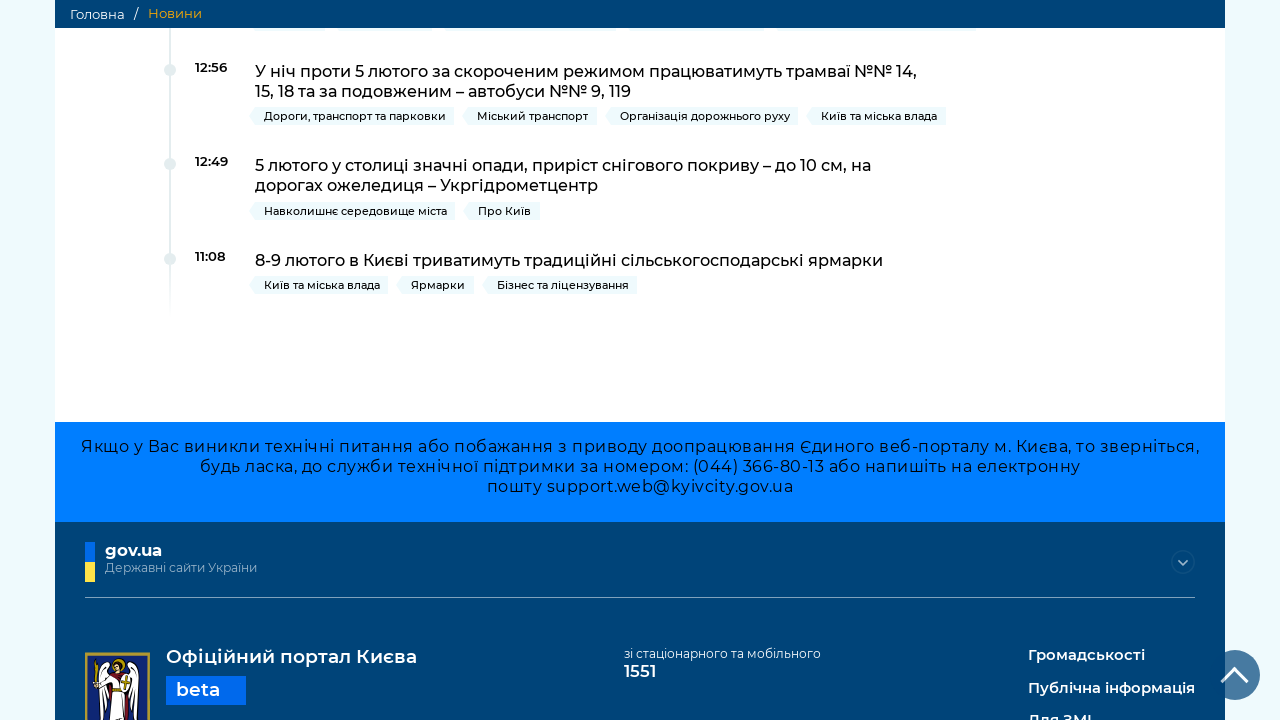

Waited for news to load
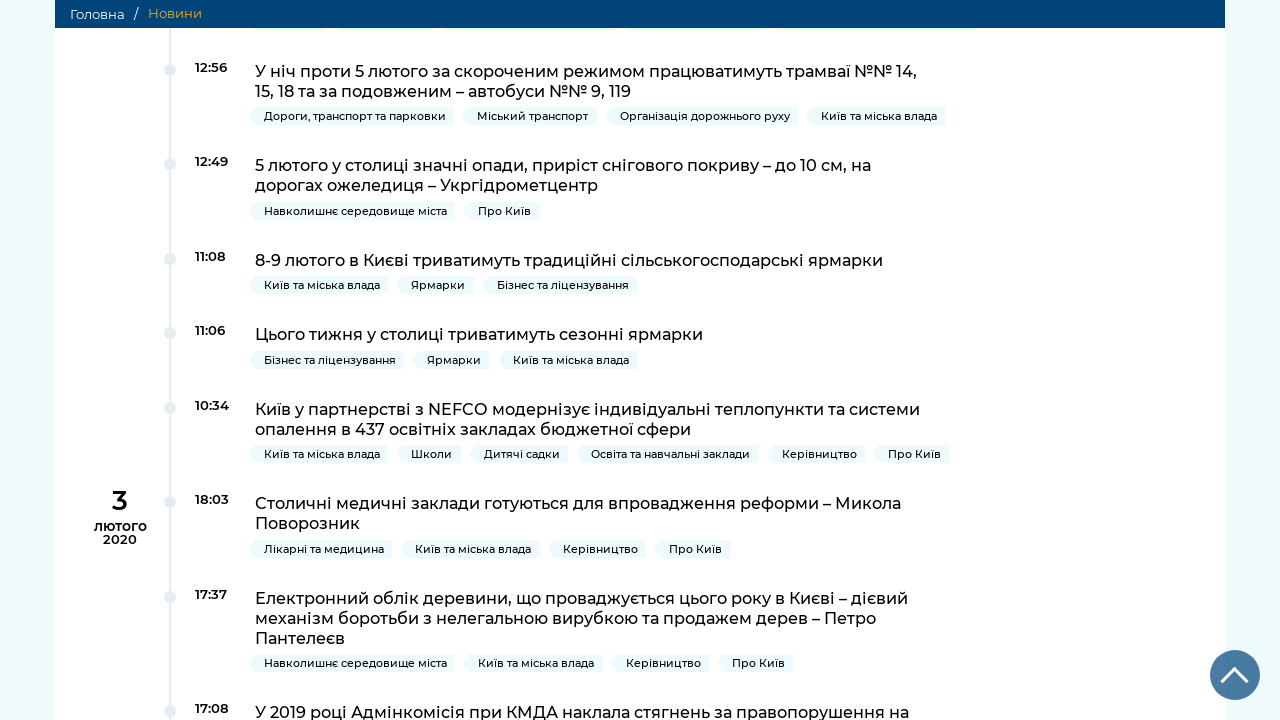

Clicked 'Show more' button to load additional news at (640, 361) on #btnmore4
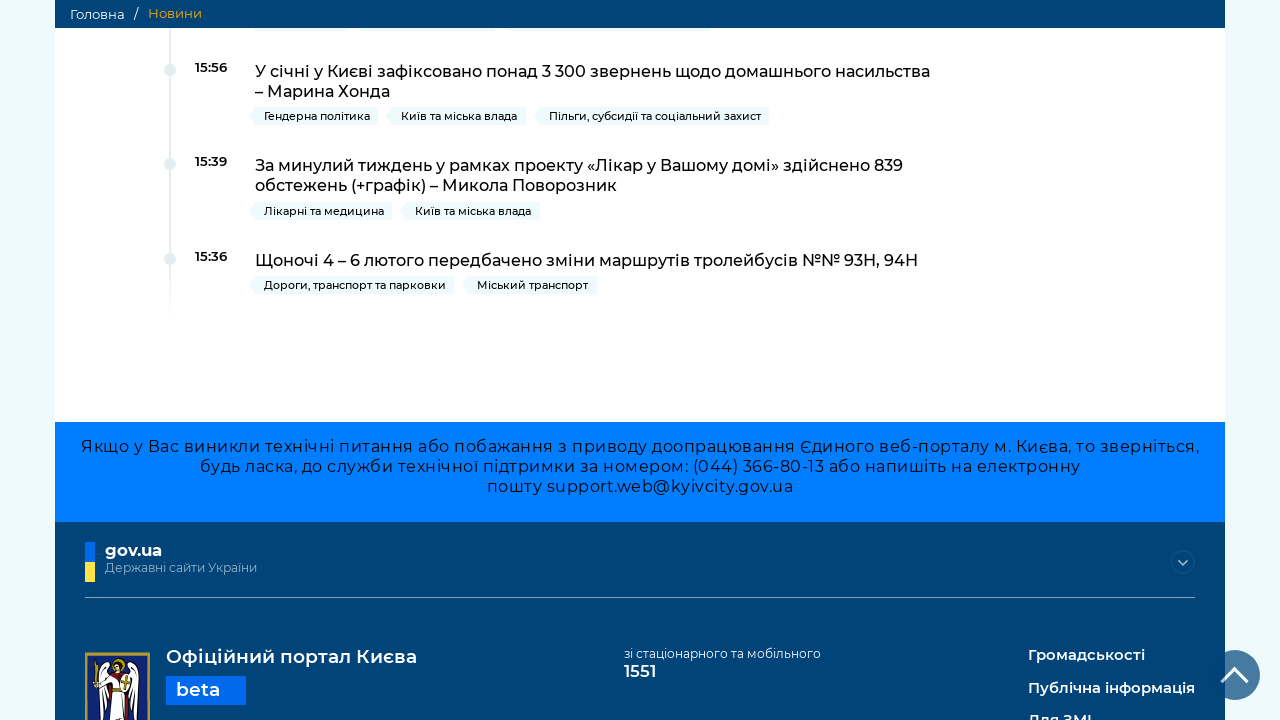

Waited for news to load
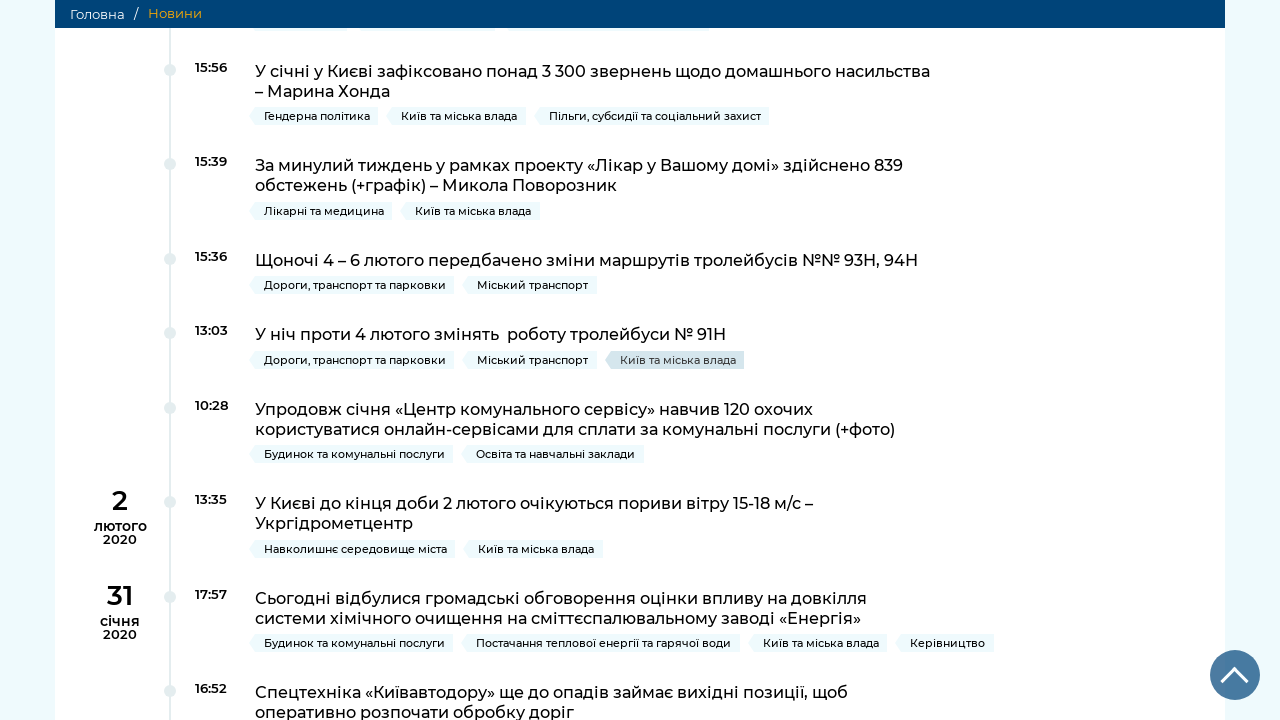

Clicked 'Show more' button to load additional news at (640, 360) on #btnmore4
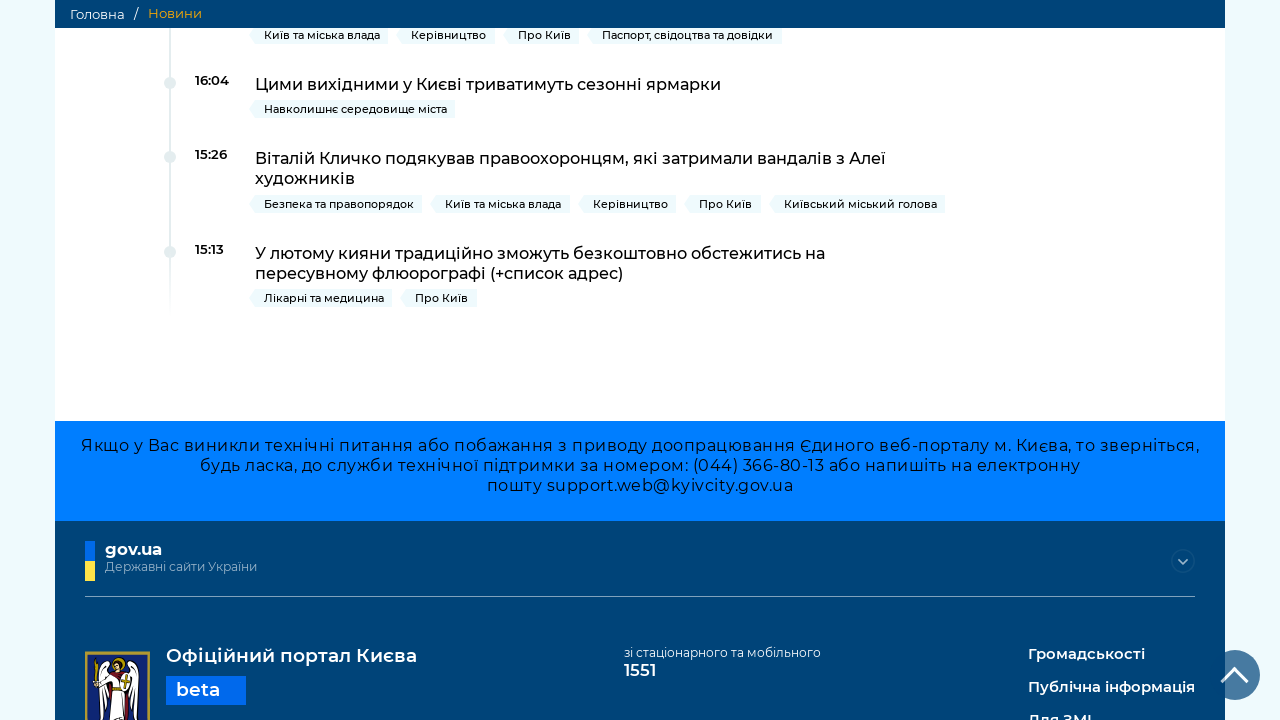

Waited for news to load
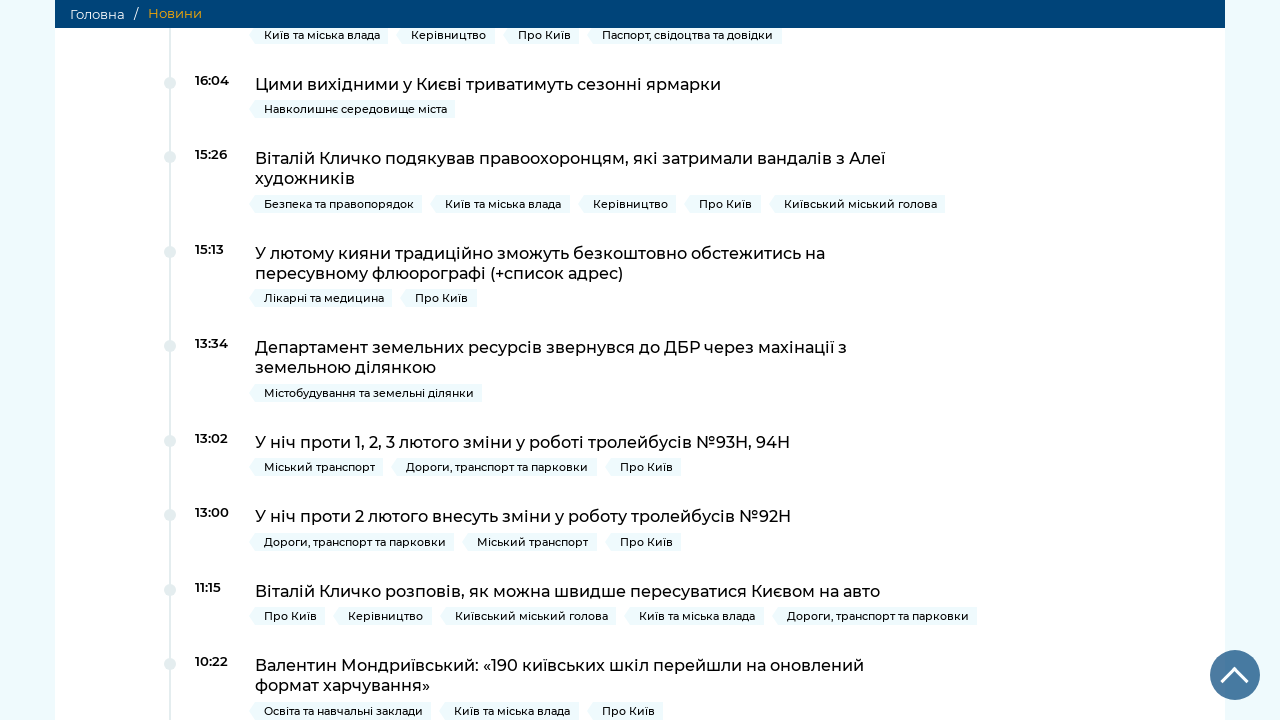

Clicked 'Show more' button to load additional news at (640, 360) on #btnmore4
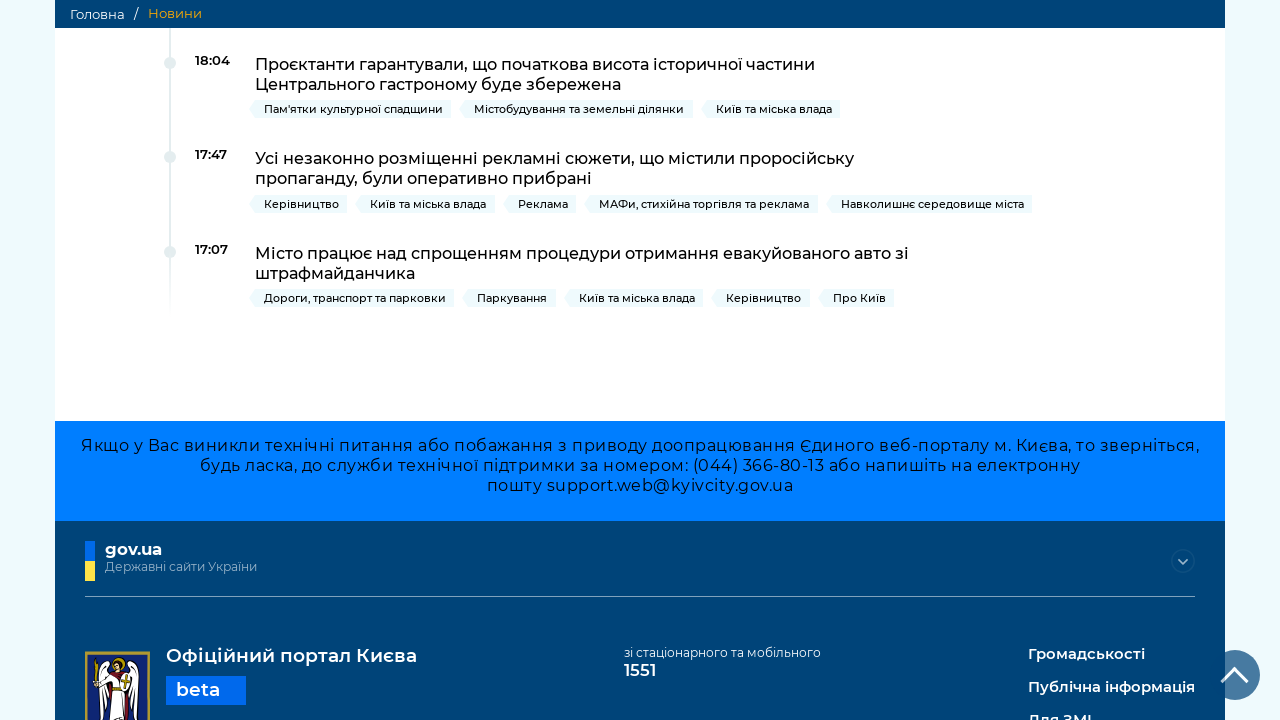

Waited for news to load
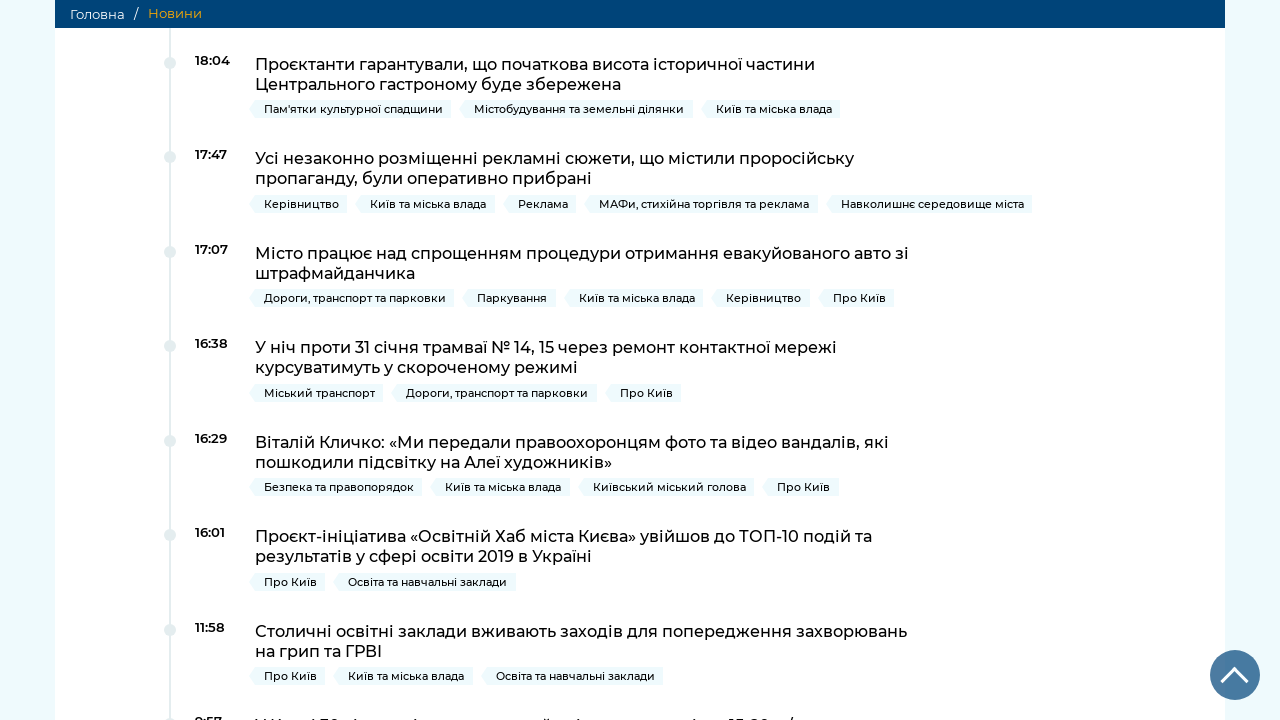

Retrieved all news dates for chronological verification (found 98 dates)
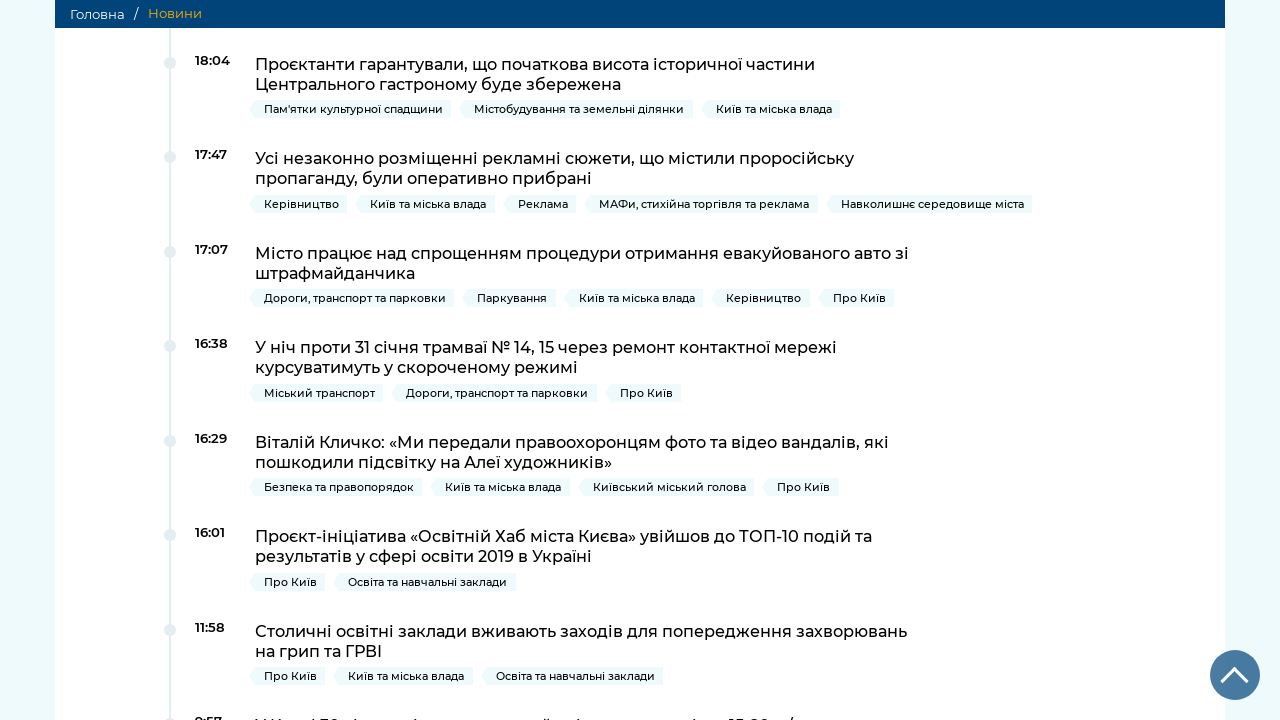

Navigated to single day view (10.02.2020) for time ordering verification
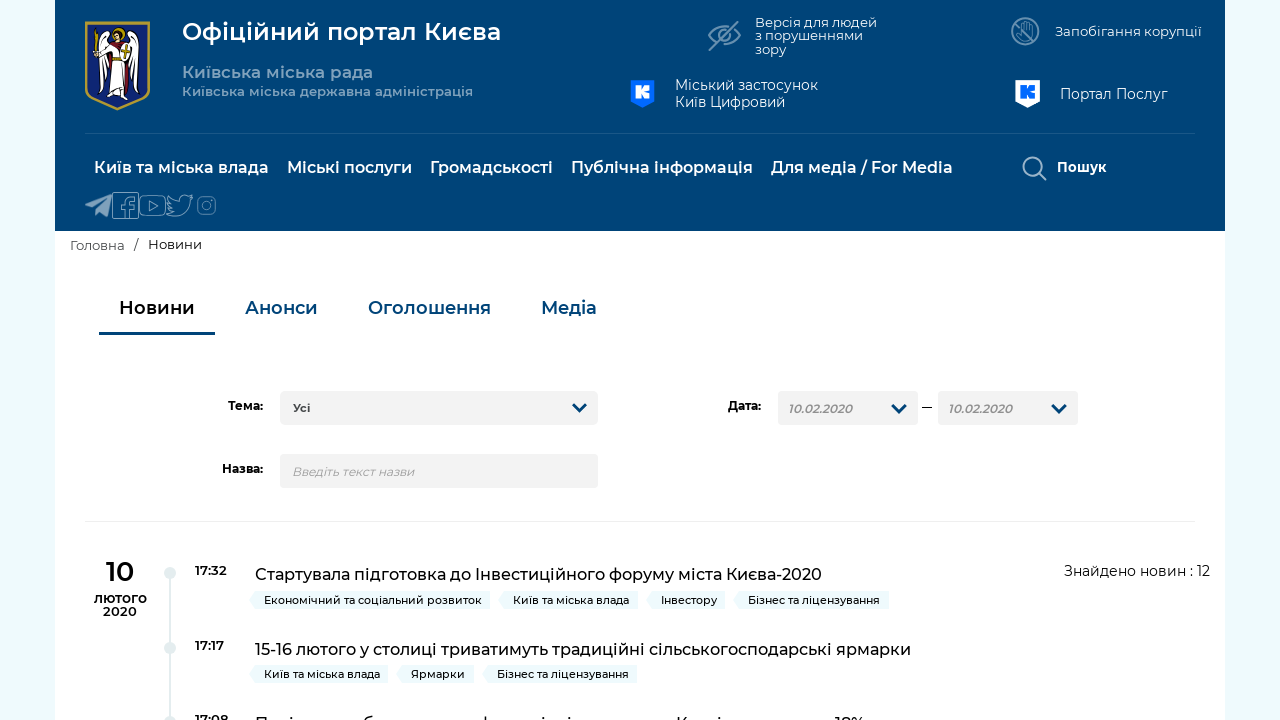

Clicked 'Show more' button on single day view at (640, 697) on #btnmore4
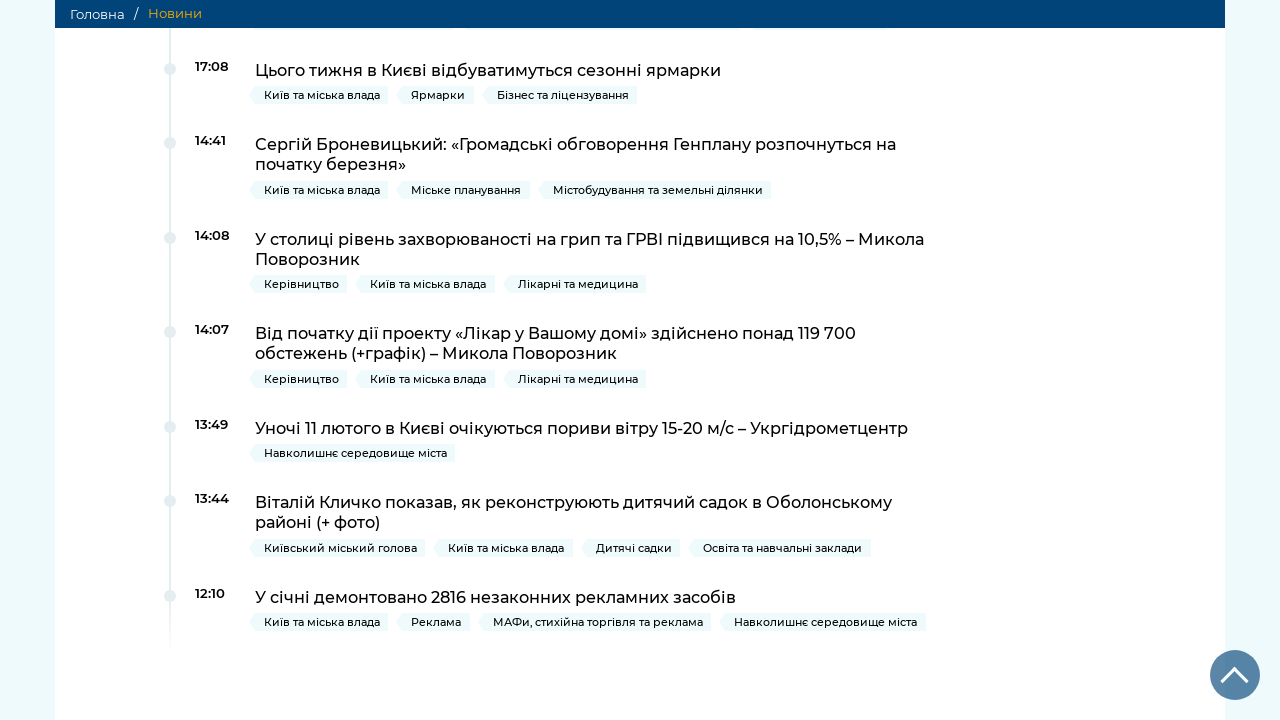

Waited for additional news to load on single day
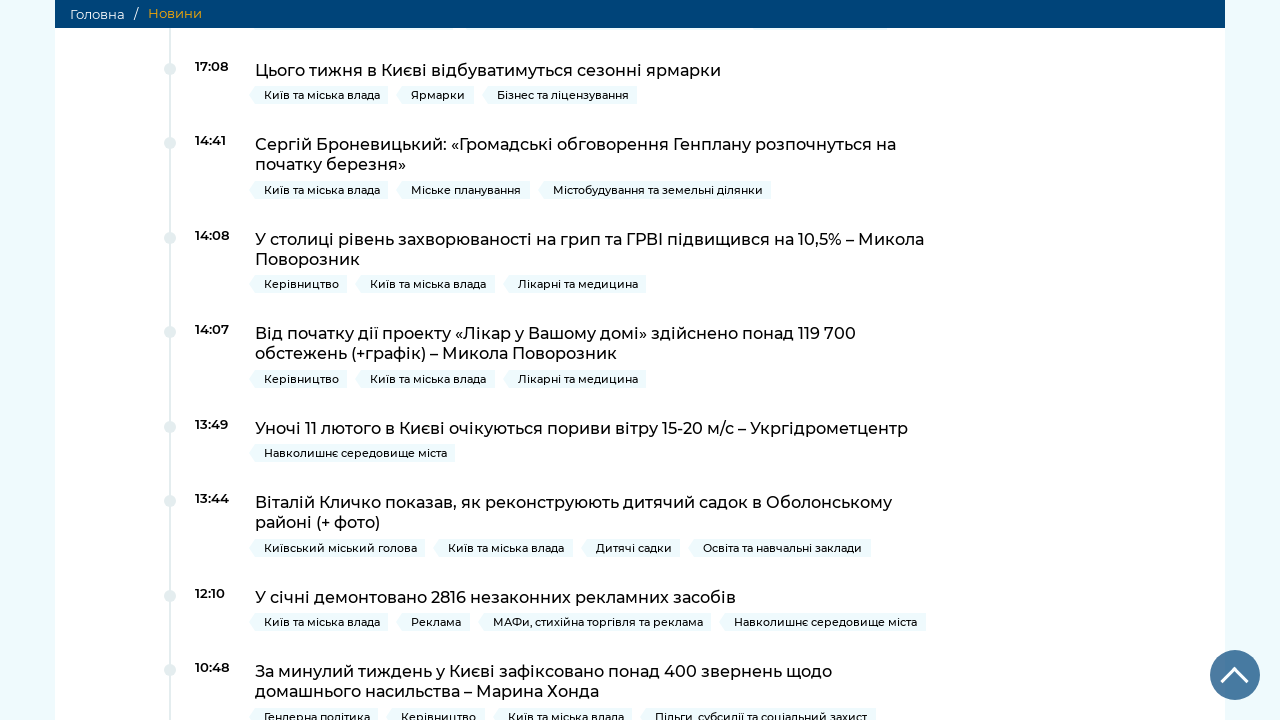

Retrieved all news times for same-day ordering verification (found 12 times)
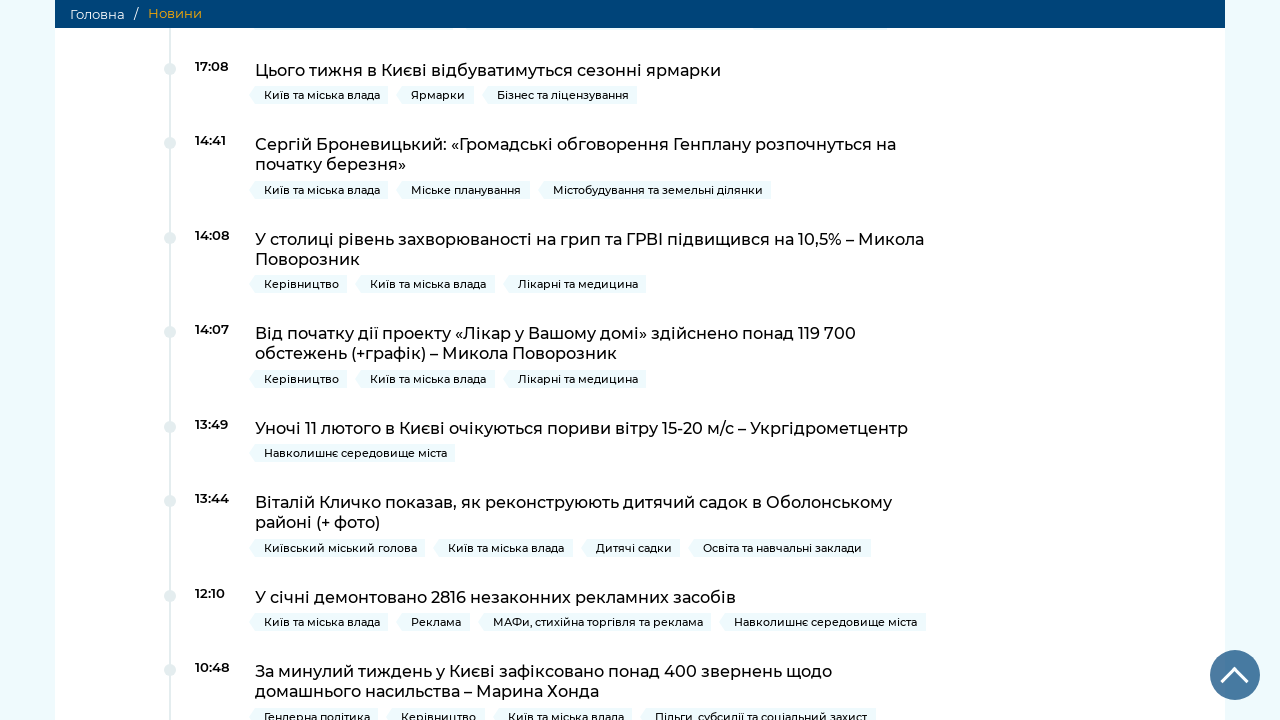

Navigated back to date range view (30.01.2020 - 10.02.2020)
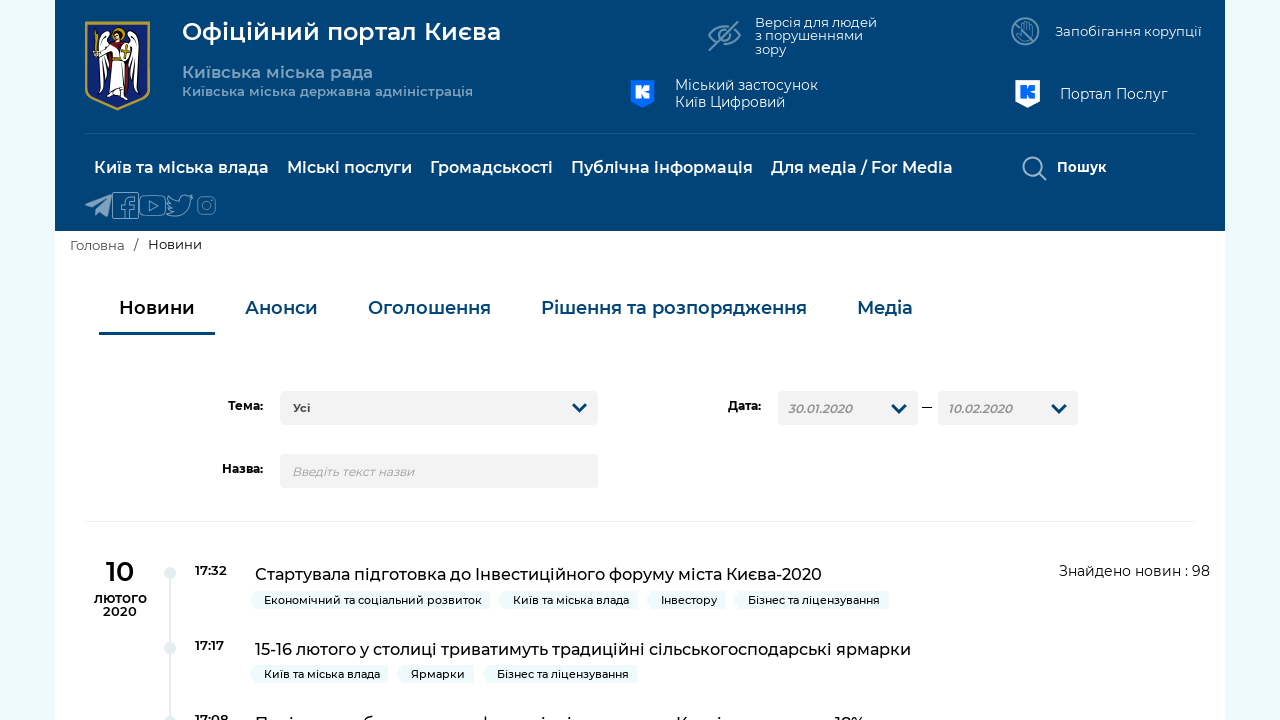

Clicked 'Show more' button on date range view at (640, 361) on #btnmore4
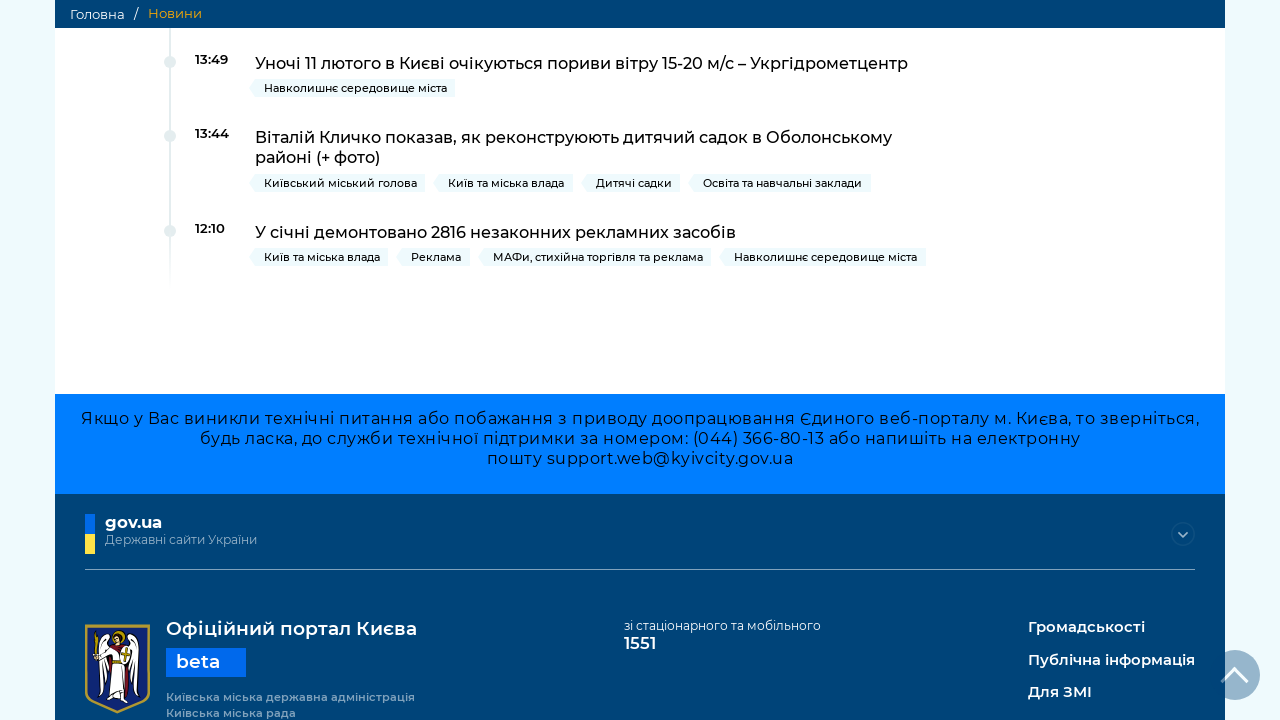

Waited for additional news to load on date range
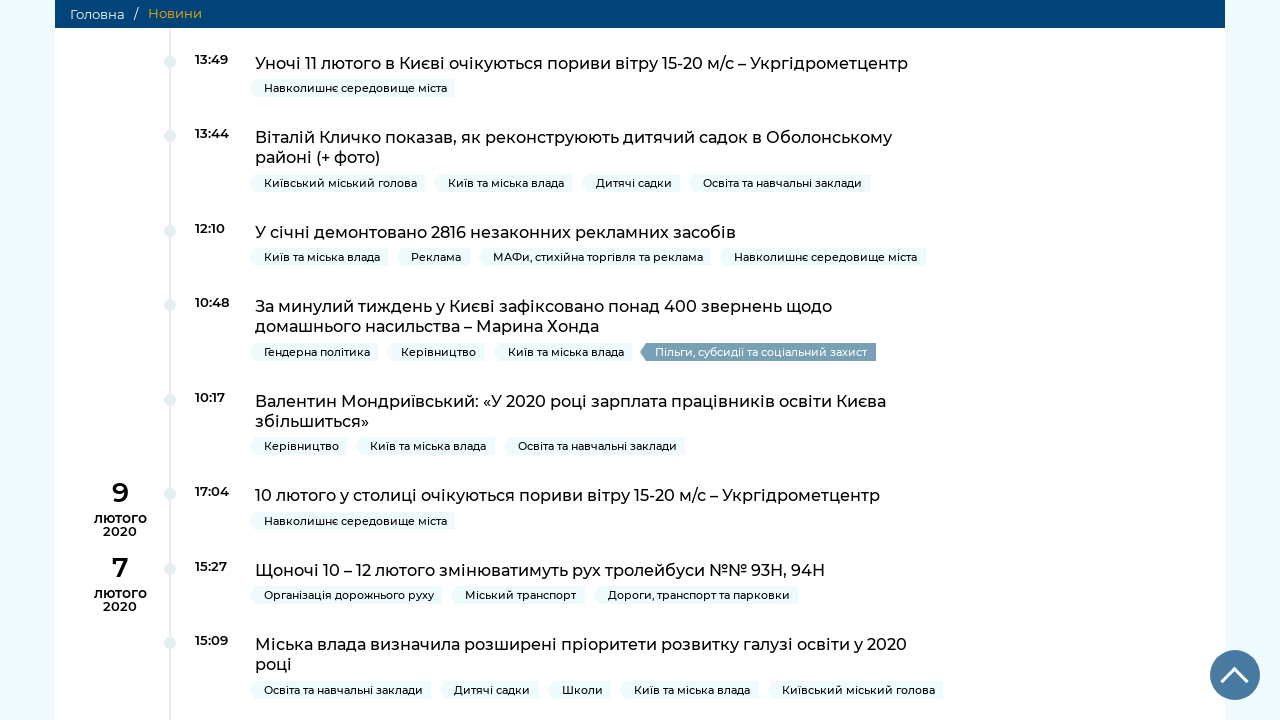

Clicked 'Show more' button on date range view at (640, 361) on #btnmore4
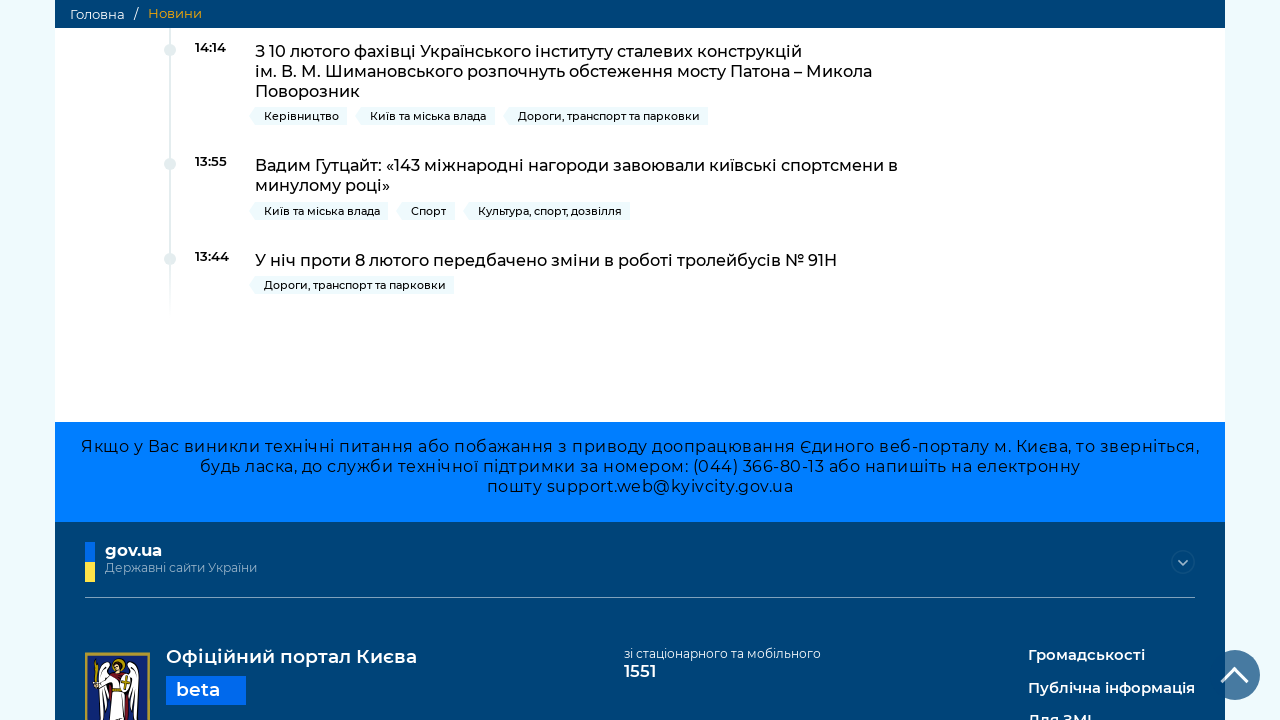

Waited for additional news to load on date range
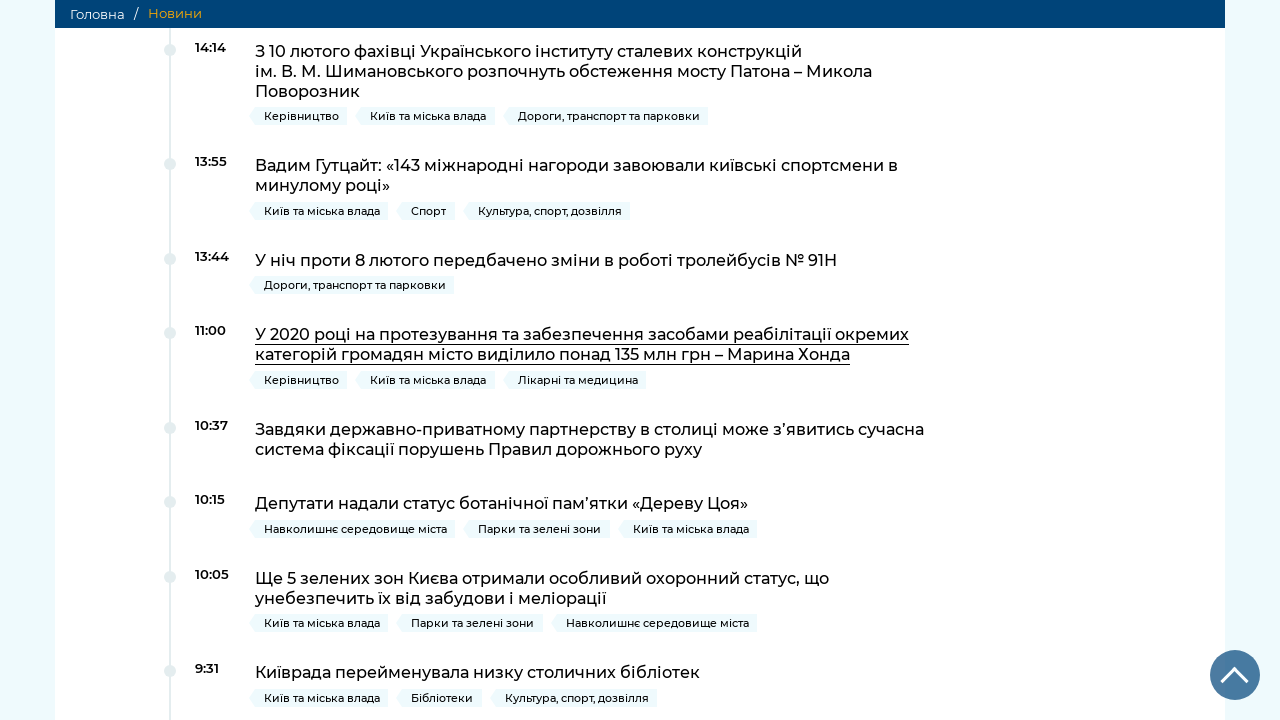

Clicked 'Show more' button on date range view at (640, 361) on #btnmore4
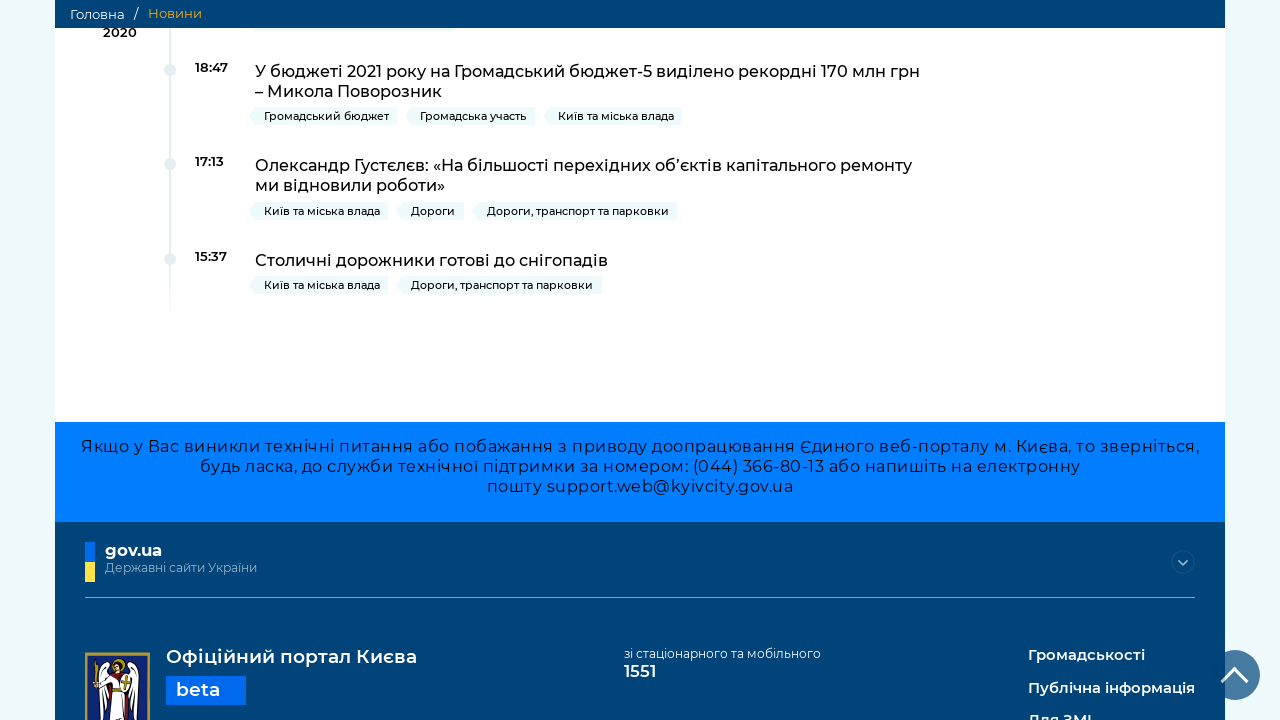

Waited for additional news to load on date range
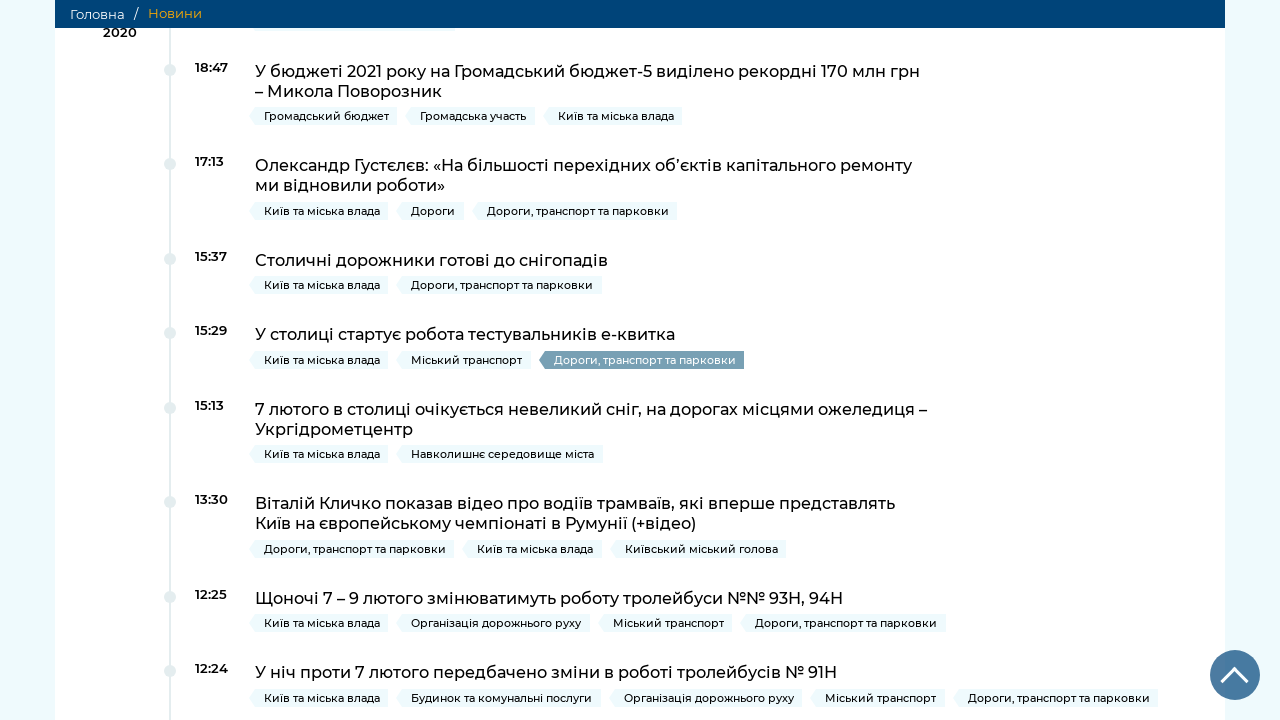

Clicked 'Show more' button on date range view at (640, 361) on #btnmore4
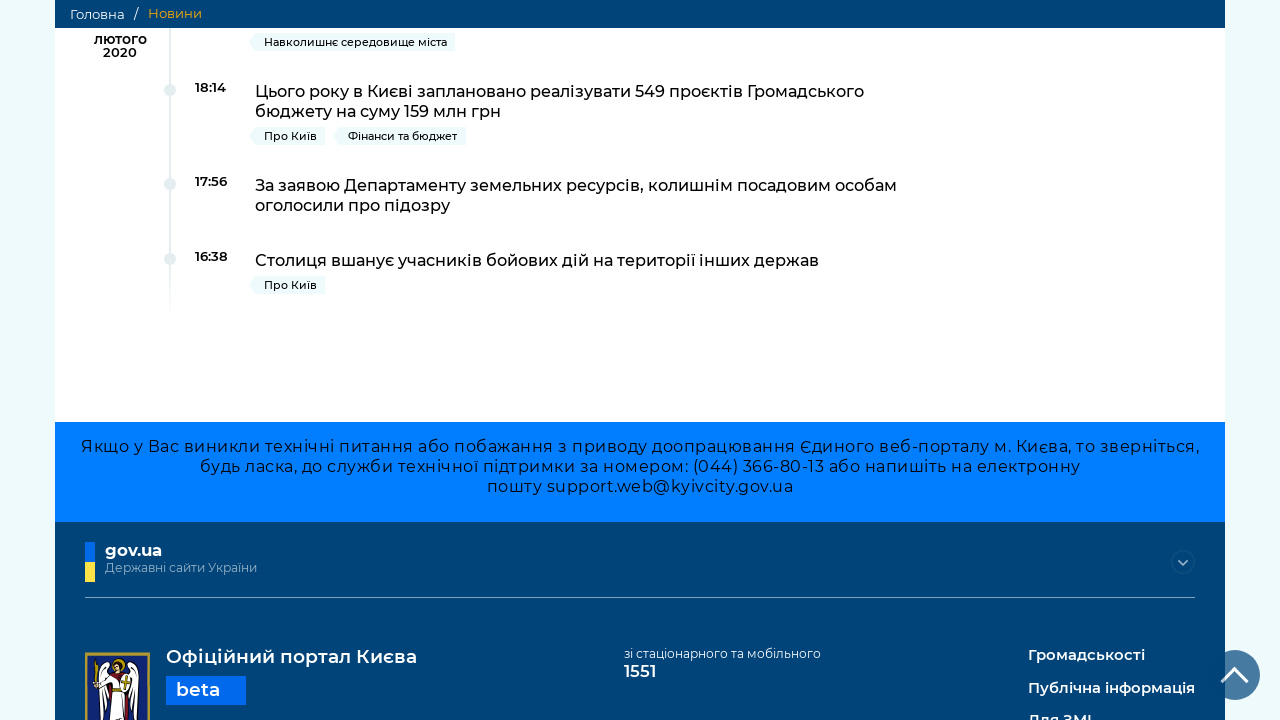

Waited for additional news to load on date range
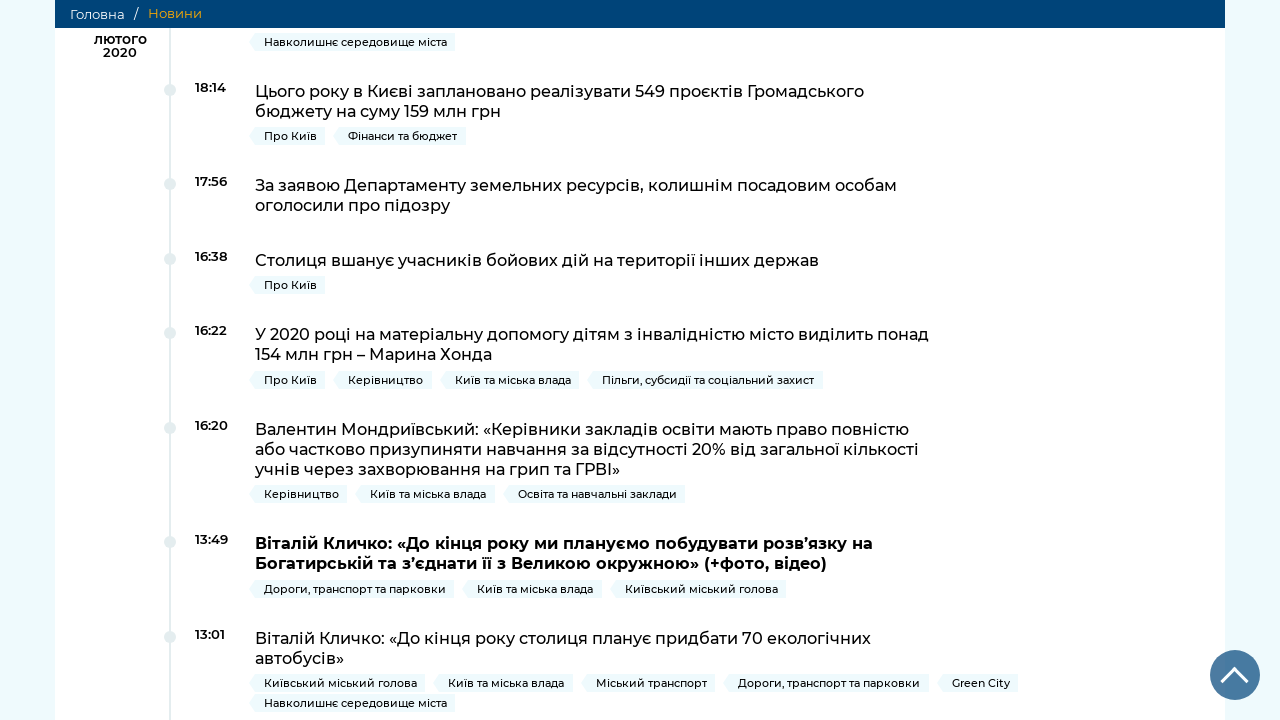

Clicked 'Show more' button on date range view at (640, 360) on #btnmore4
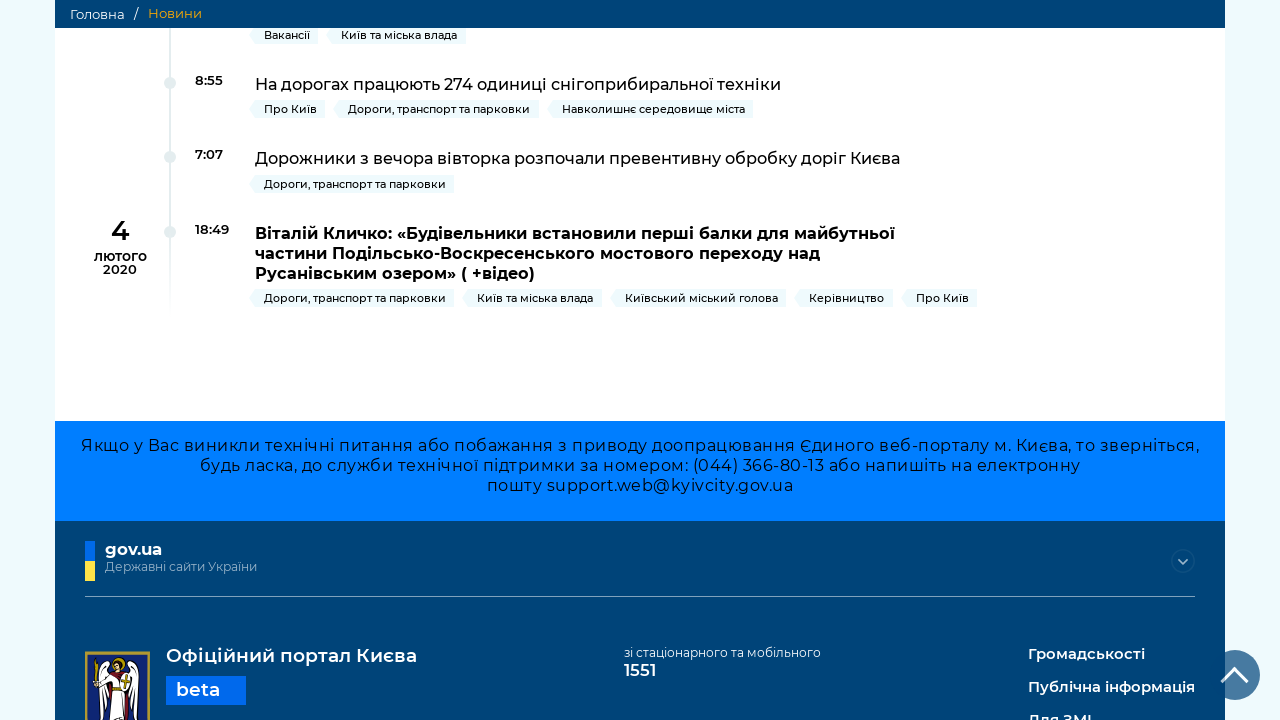

Waited for additional news to load on date range
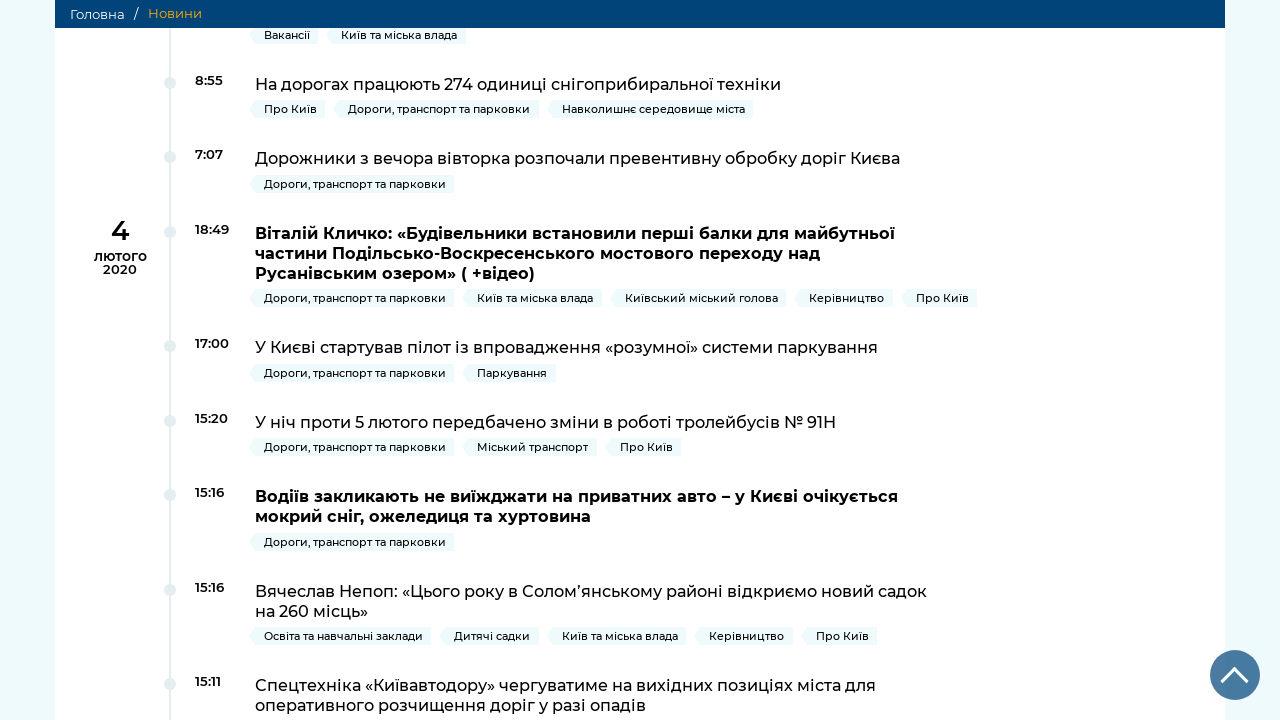

Clicked 'Show more' button on date range view at (640, 361) on #btnmore4
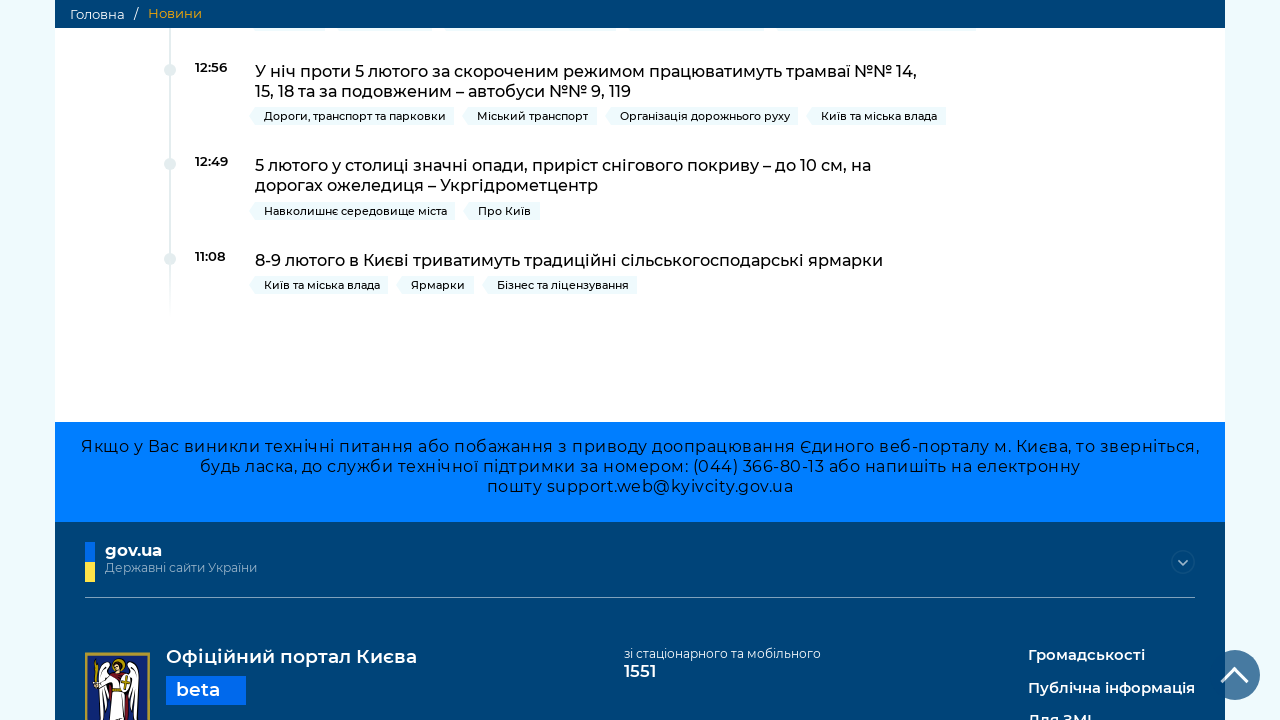

Waited for additional news to load on date range
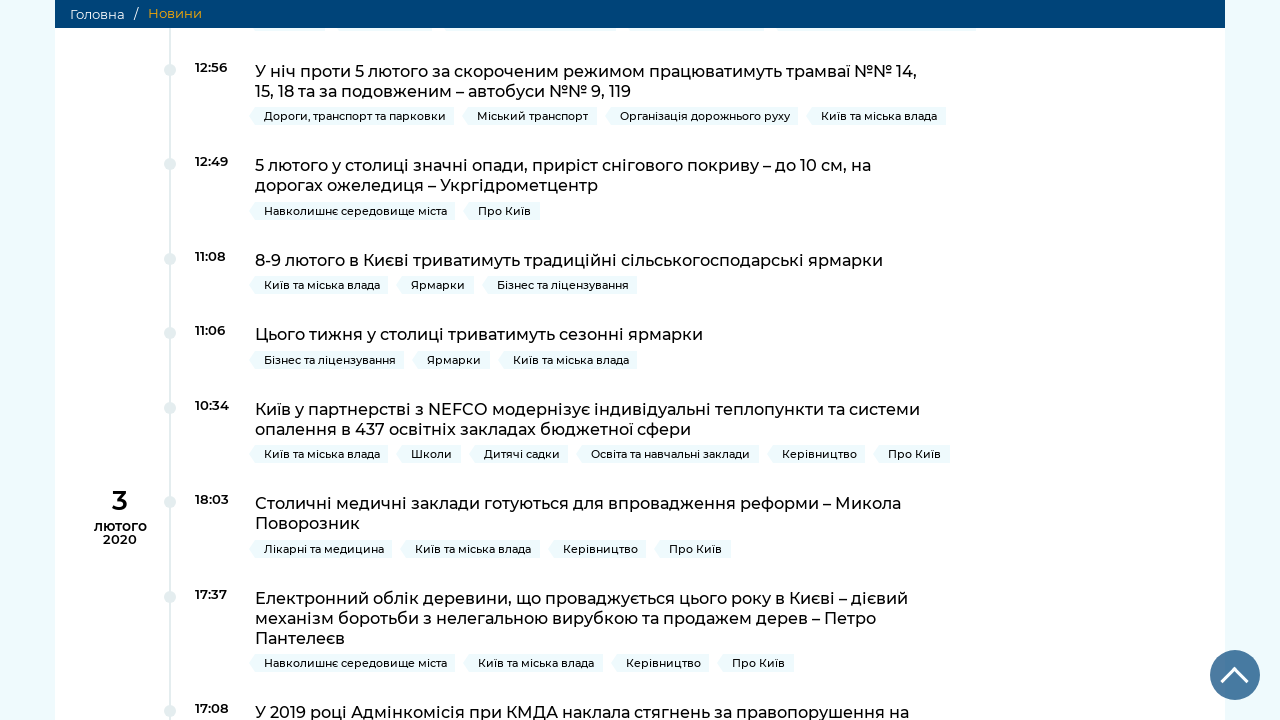

Clicked 'Show more' button on date range view at (640, 361) on #btnmore4
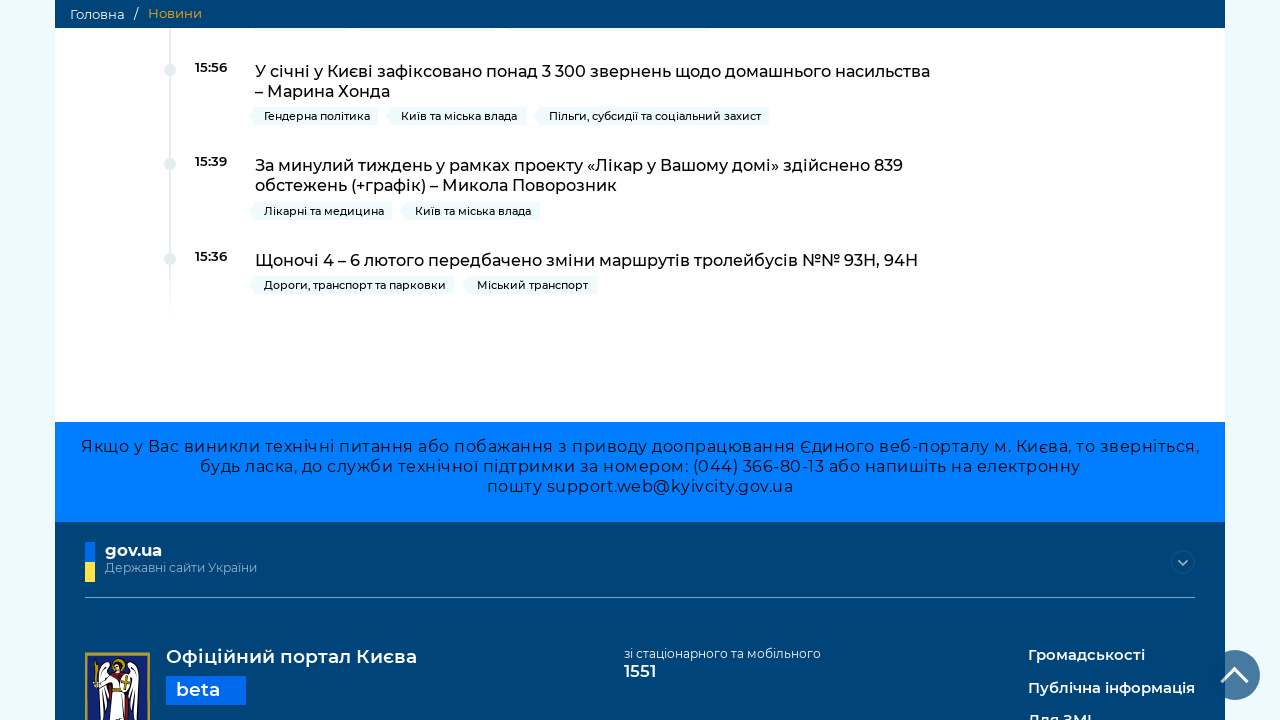

Waited for additional news to load on date range
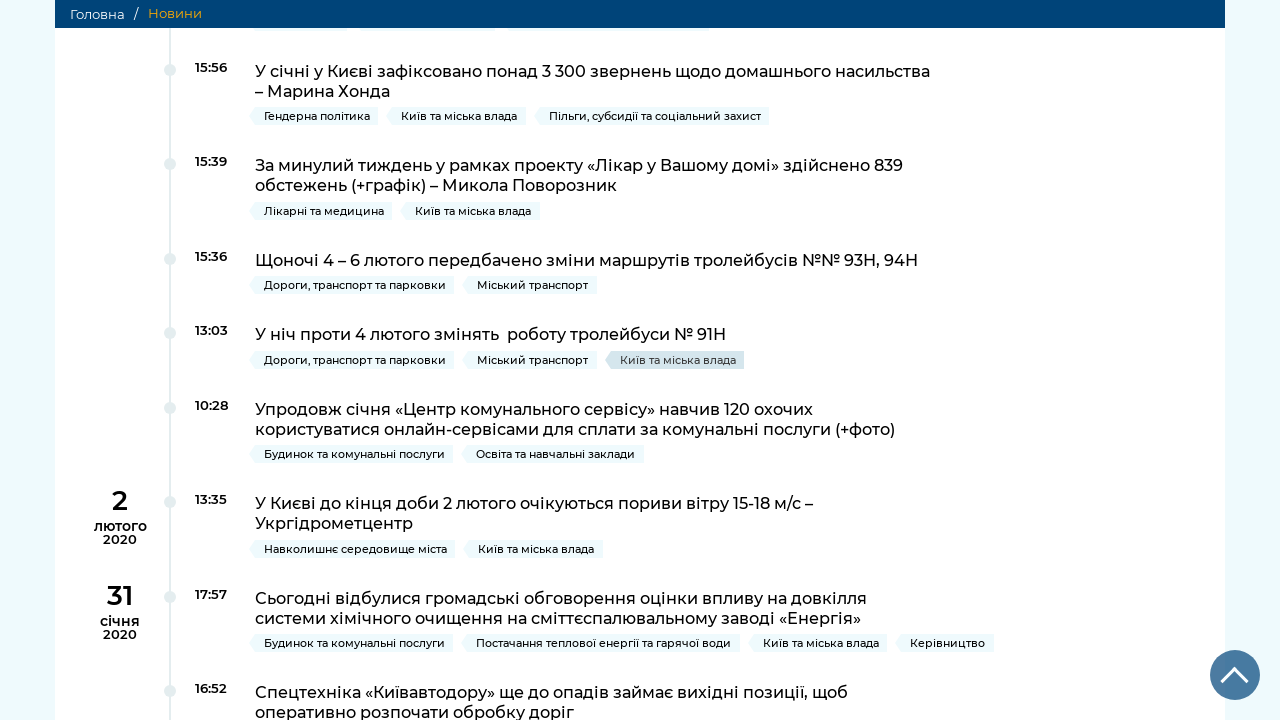

Clicked 'Show more' button on date range view at (640, 360) on #btnmore4
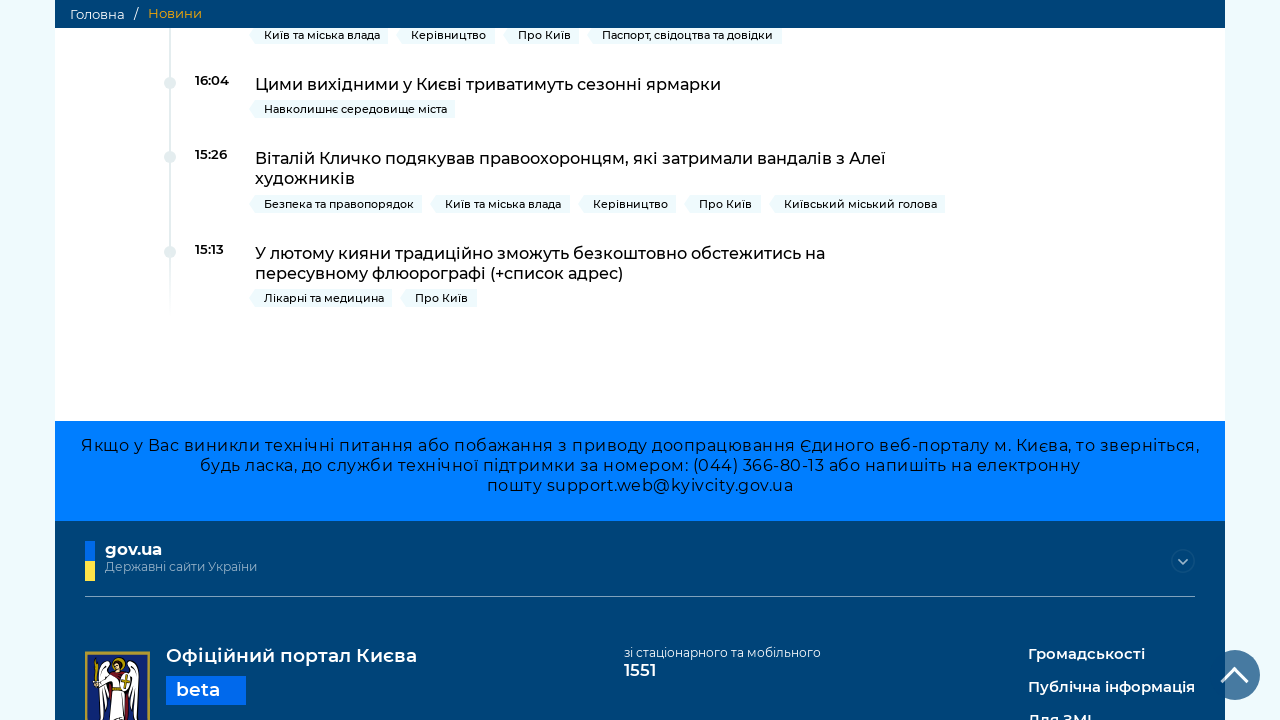

Waited for additional news to load on date range
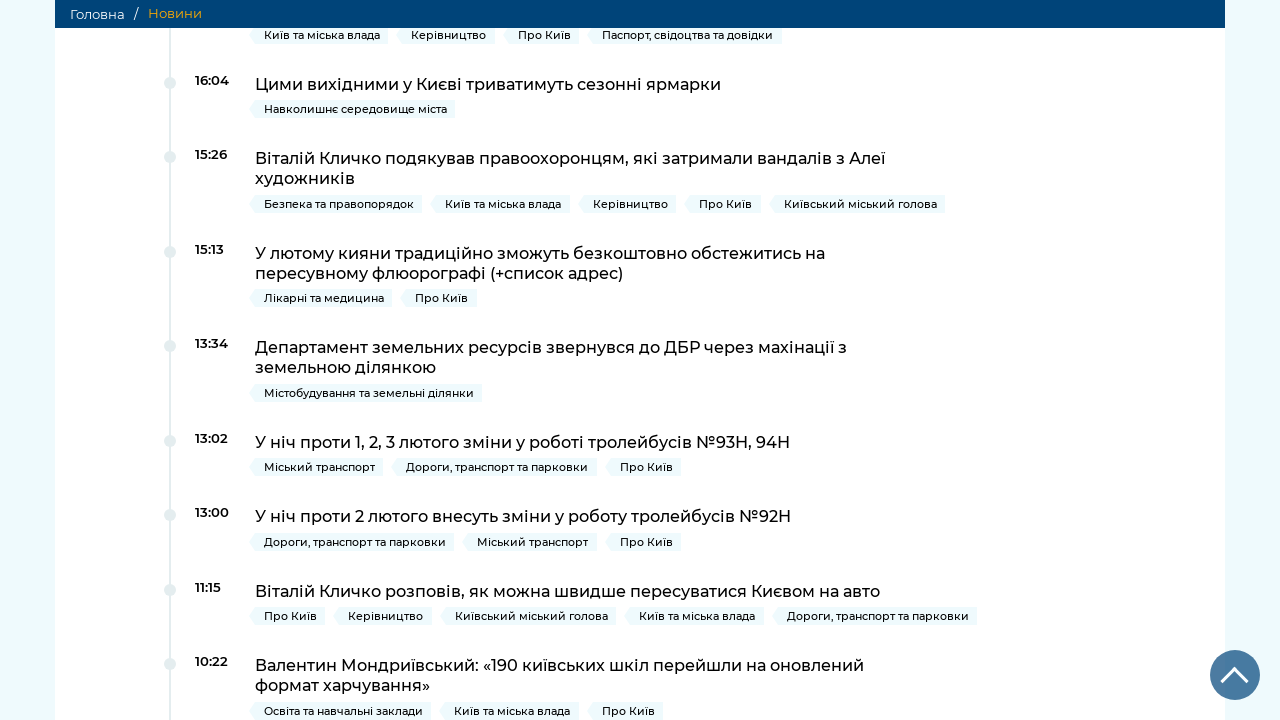

Clicked 'Show more' button on date range view at (640, 360) on #btnmore4
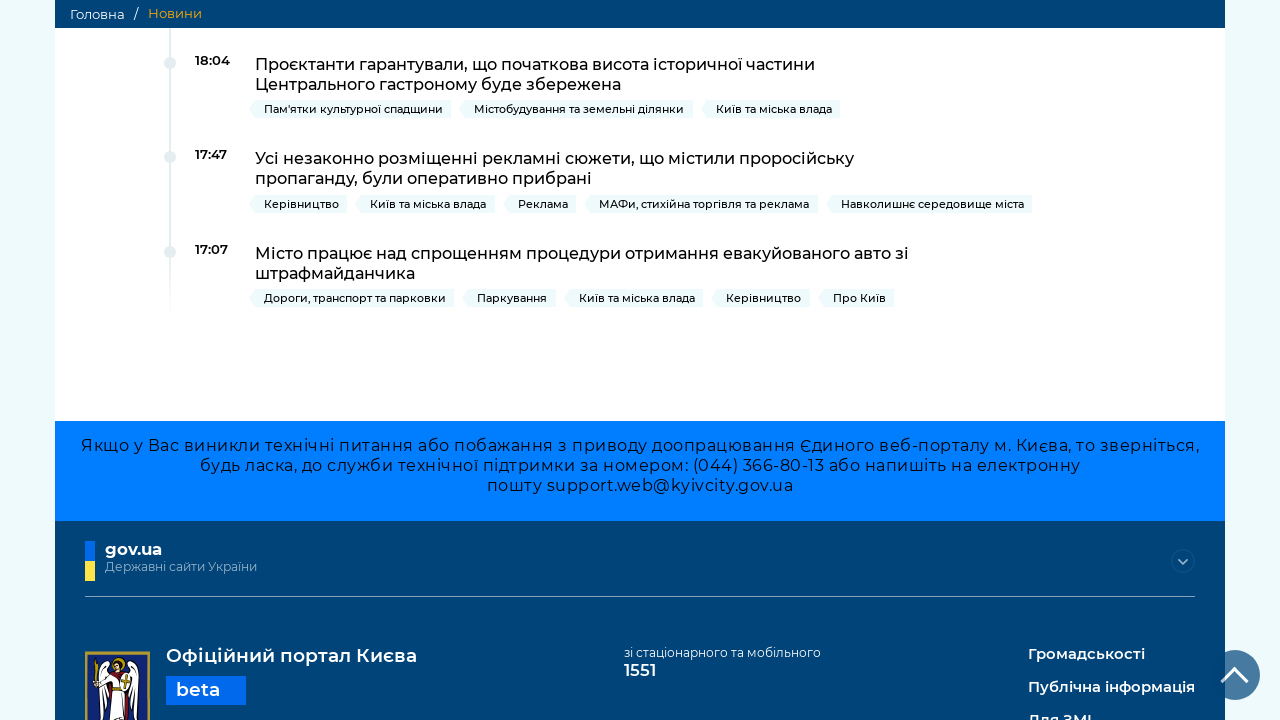

Waited for additional news to load on date range
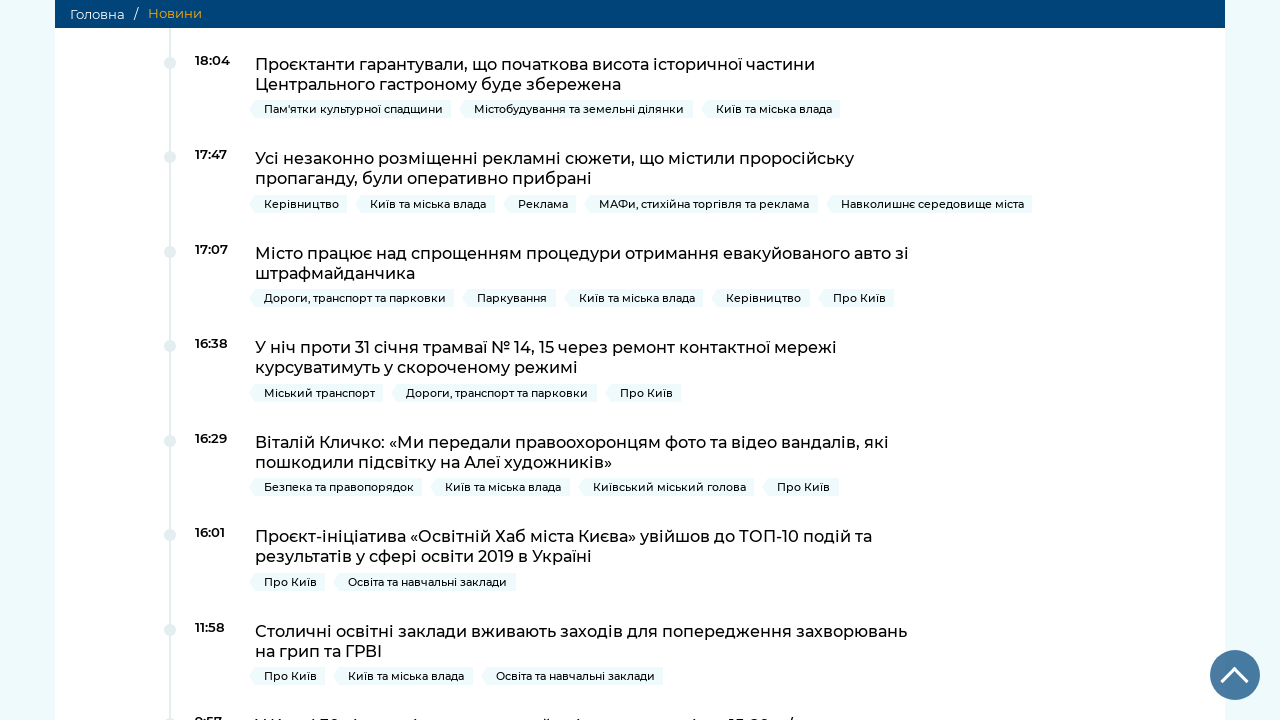

Retrieved news counter text: Знайдено новин : 98
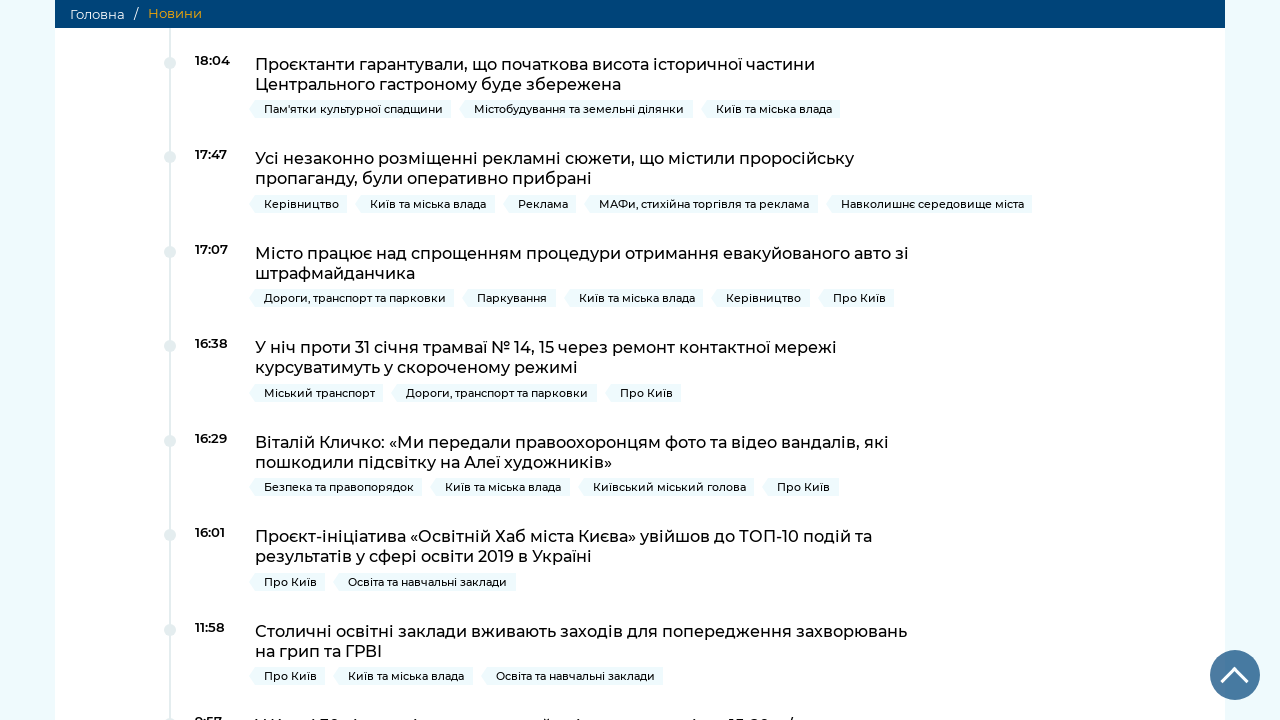

Counted total news items displayed: 98
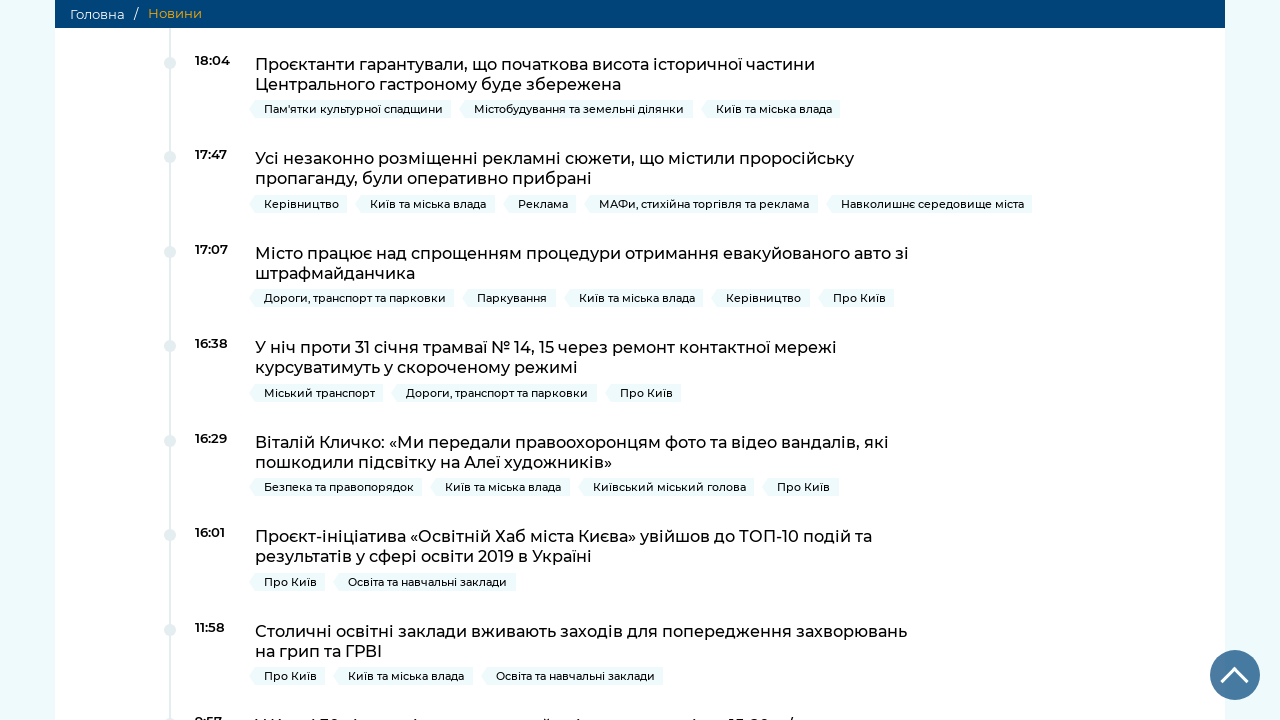

Retrieved all news titles (found 98 titles)
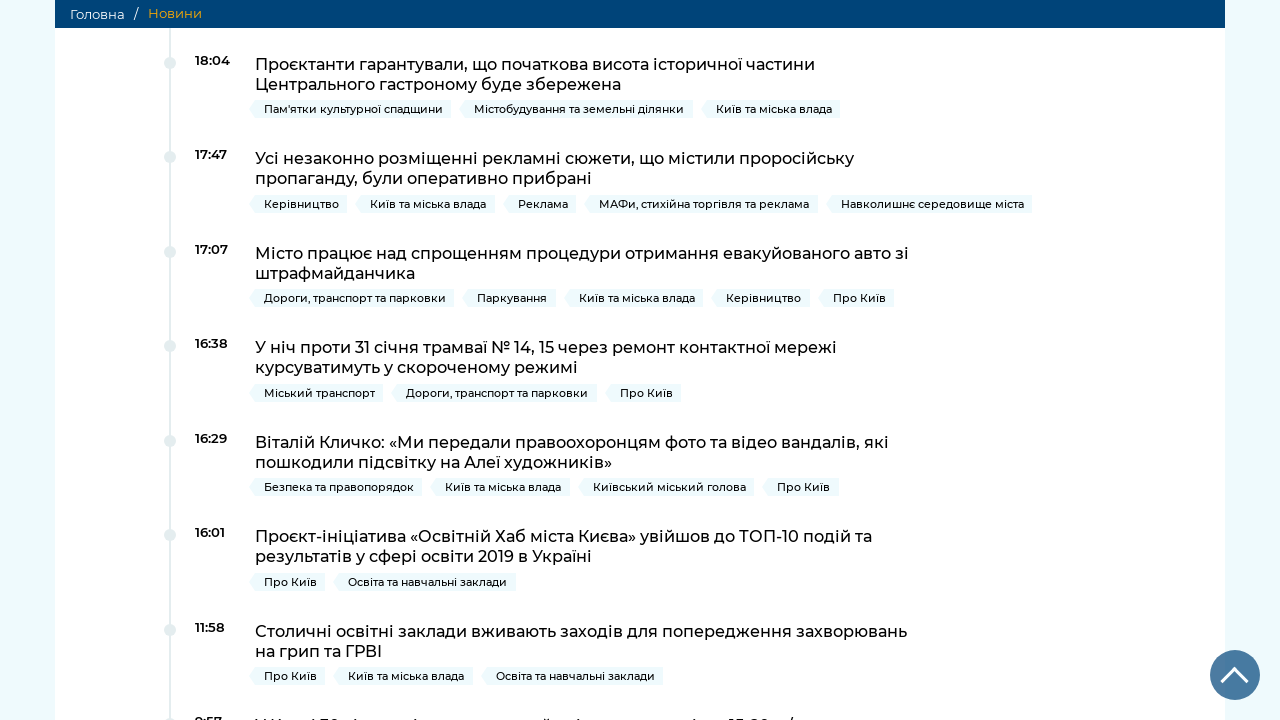

Verified unique titles: 98 unique out of 98 total
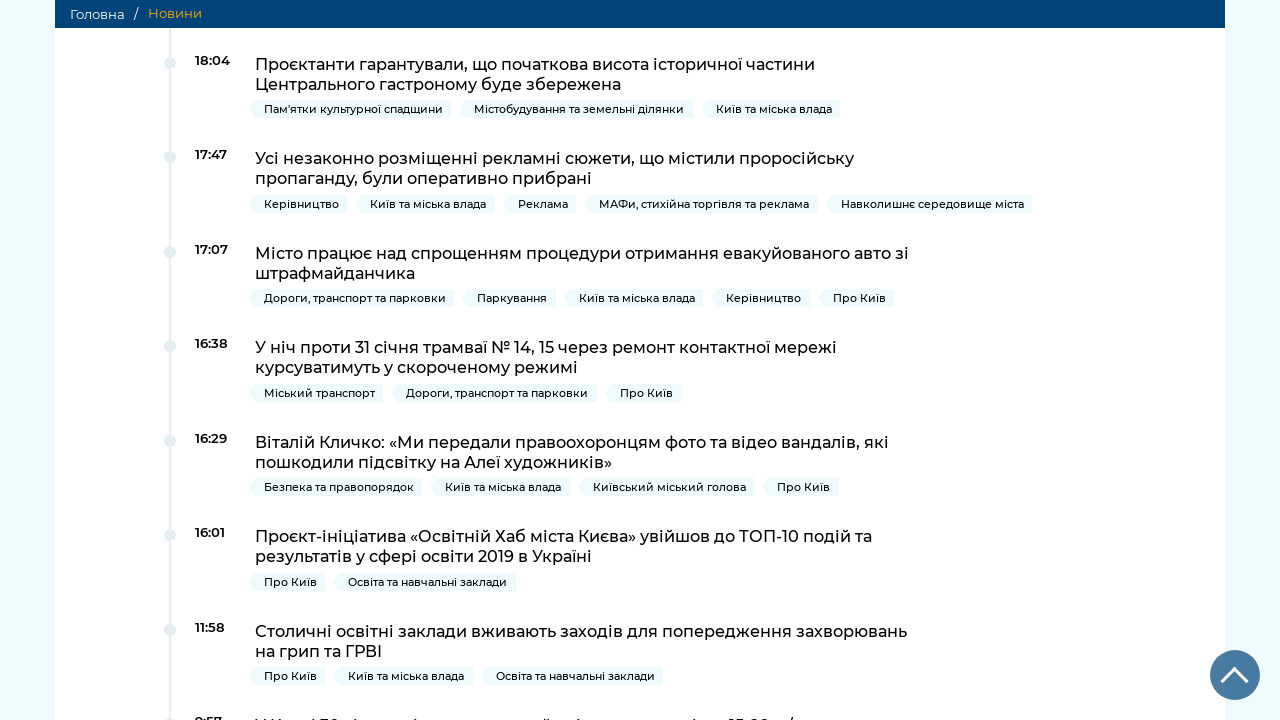

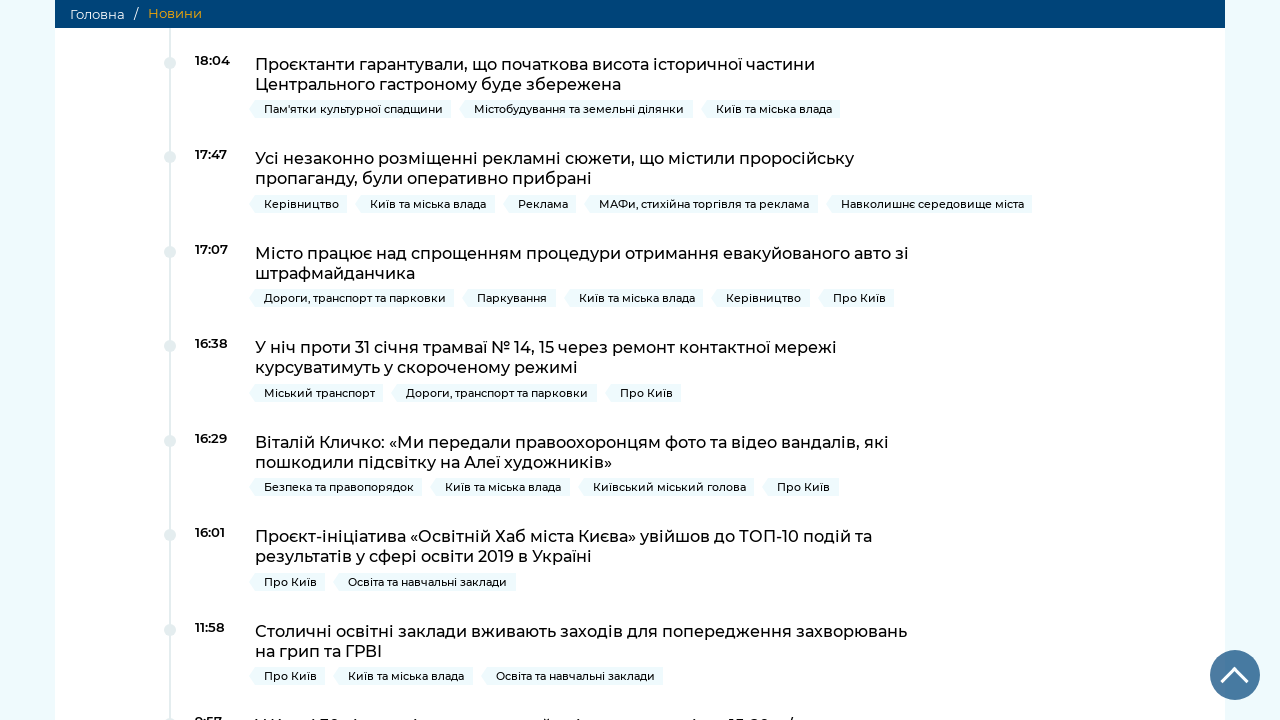